Tests multiple checkbox selection and deselection on a form with various medical conditions

Starting URL: https://automationfc.github.io/multiple-fields/

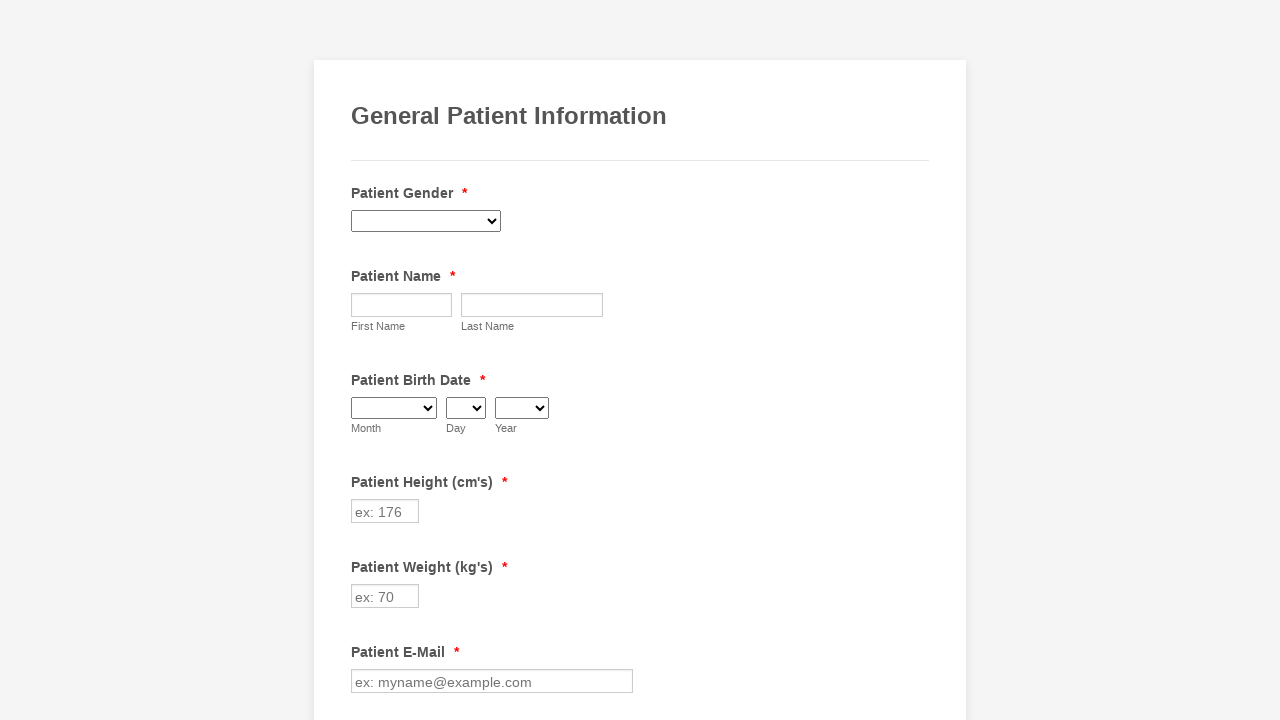

Located all medical condition checkboxes on the form
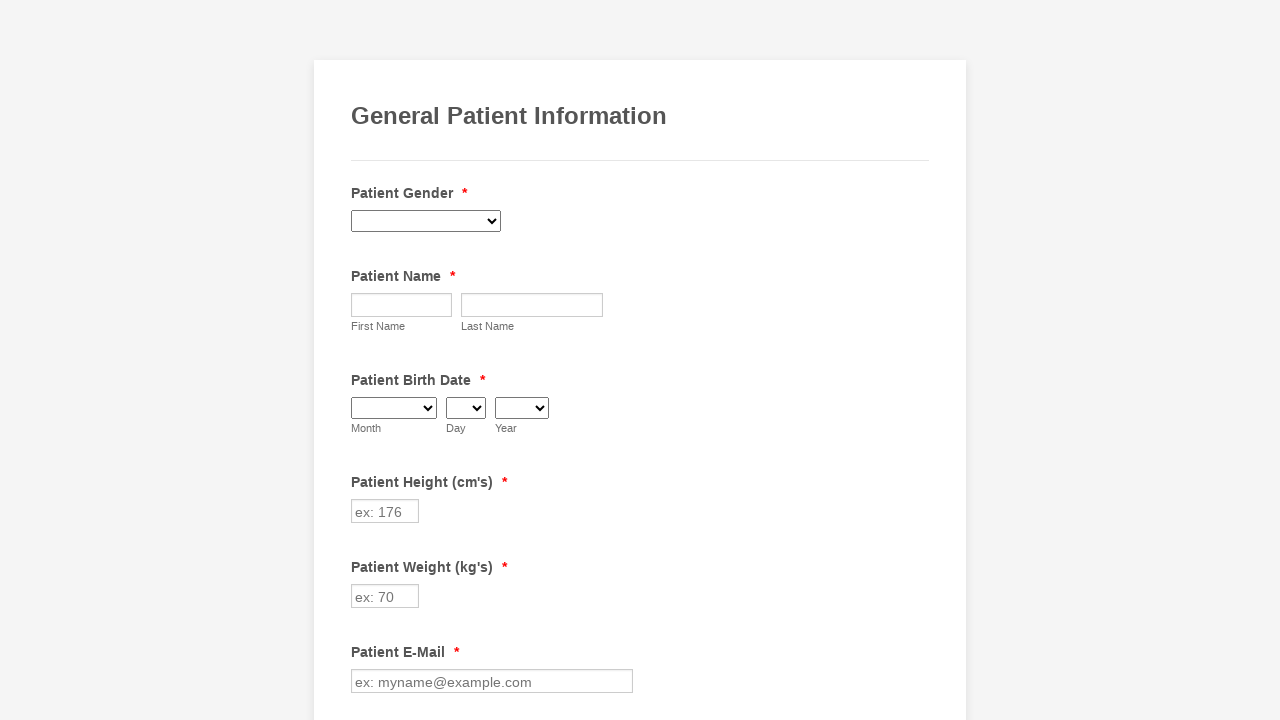

Selected checkbox with value 'Anemia' at (362, 360) on span.form-checkbox-item>input >> nth=0
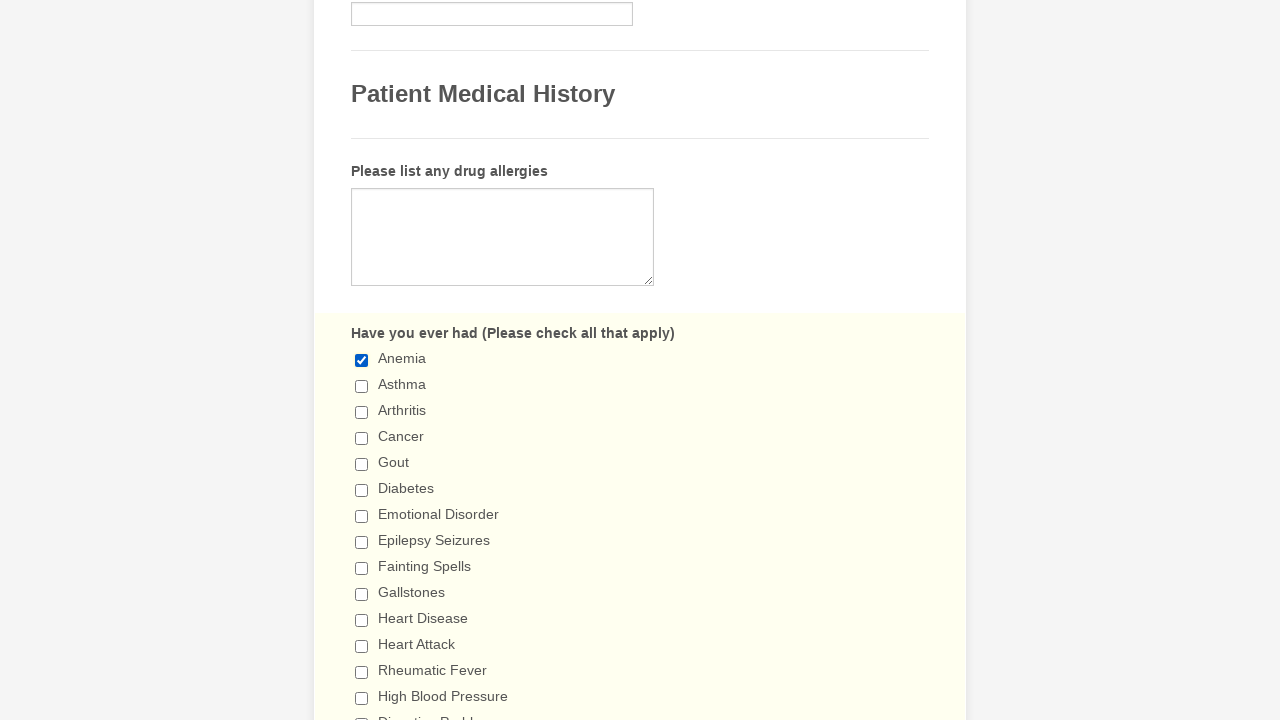

Selected checkbox with value 'Asthma' at (362, 386) on span.form-checkbox-item>input >> nth=1
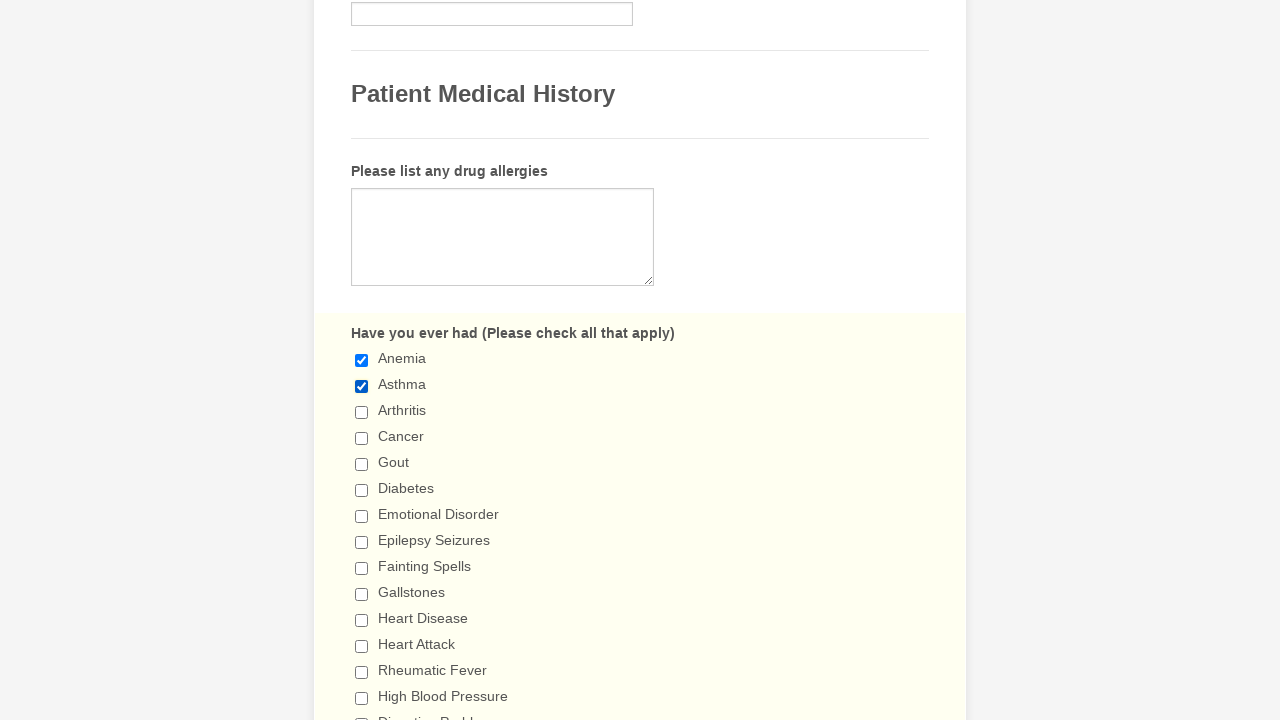

Selected checkbox with value 'Arthritis' at (362, 412) on span.form-checkbox-item>input >> nth=2
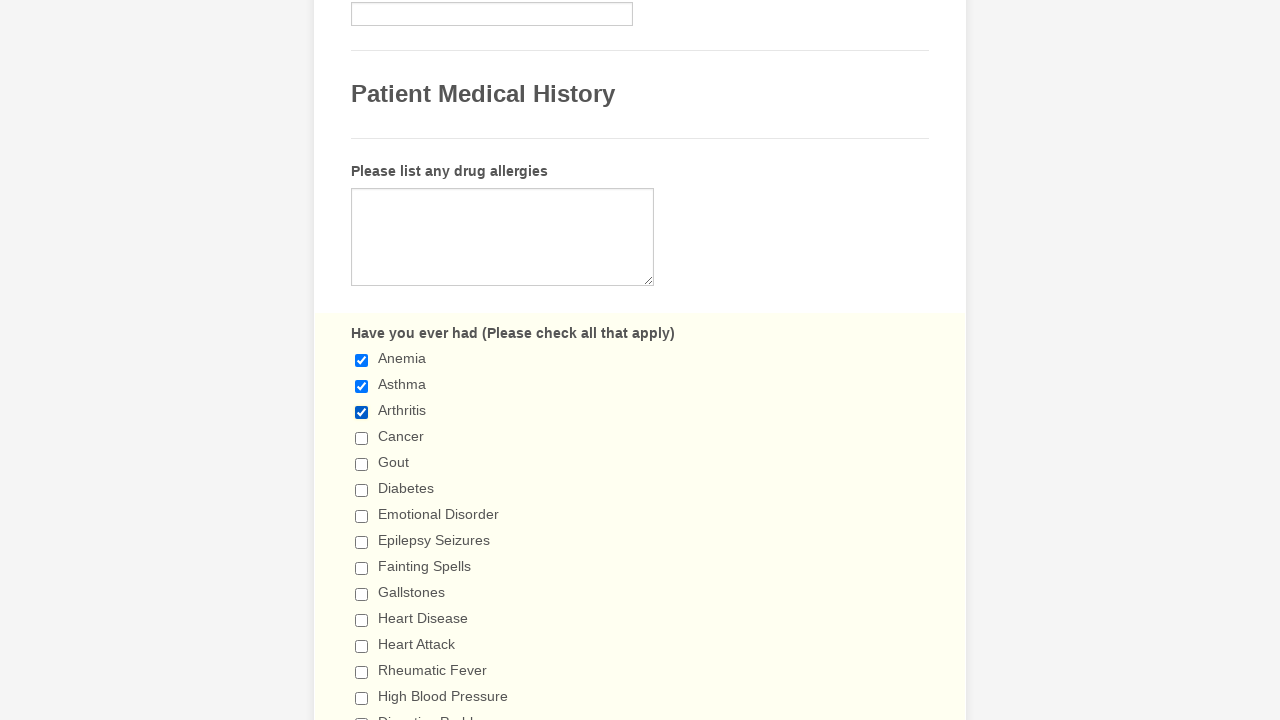

Selected checkbox with value 'Cancer' at (362, 438) on span.form-checkbox-item>input >> nth=3
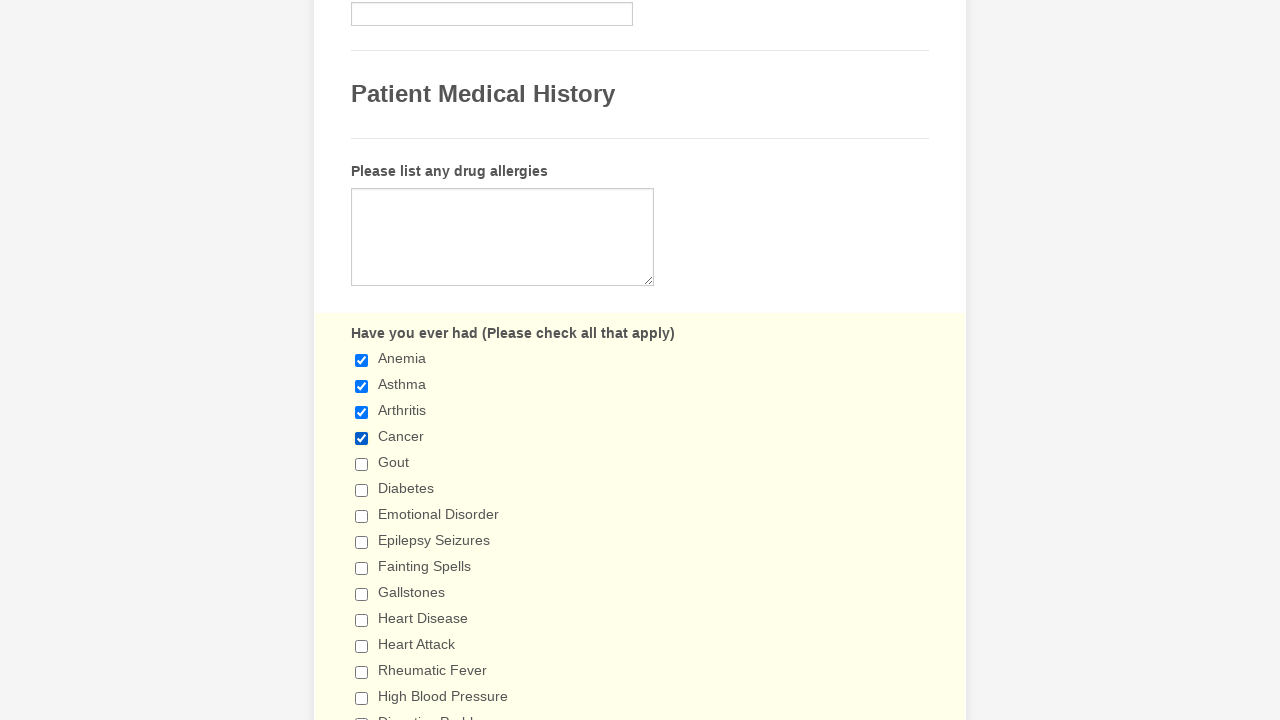

Selected checkbox with value 'Gout' at (362, 464) on span.form-checkbox-item>input >> nth=4
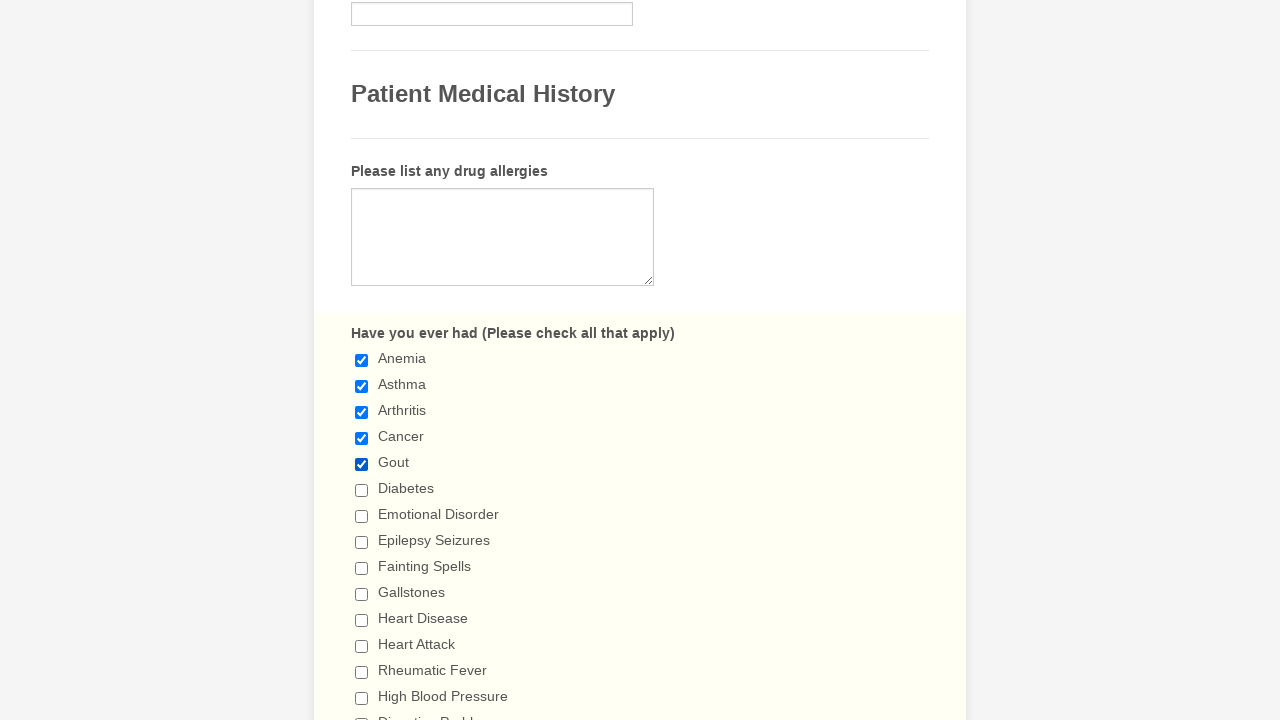

Selected checkbox with value 'Diabetes' at (362, 490) on span.form-checkbox-item>input >> nth=5
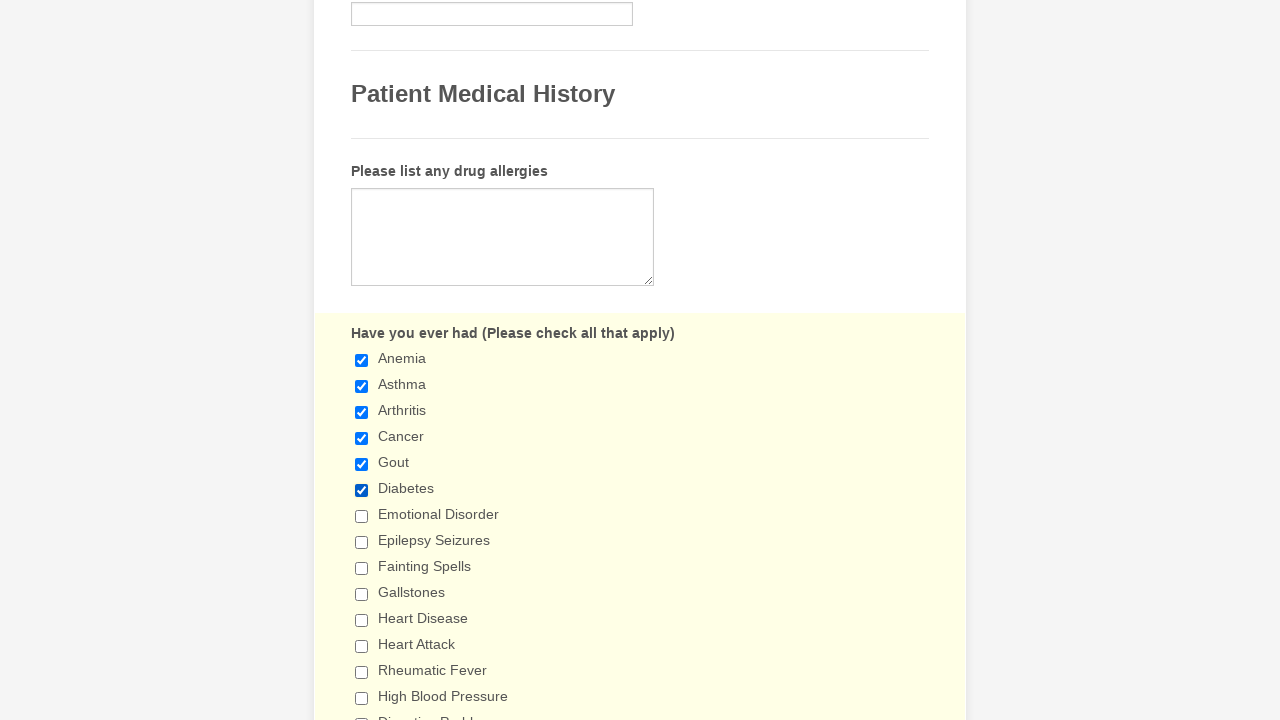

Selected checkbox with value 'Emotional Disorder' at (362, 516) on span.form-checkbox-item>input >> nth=6
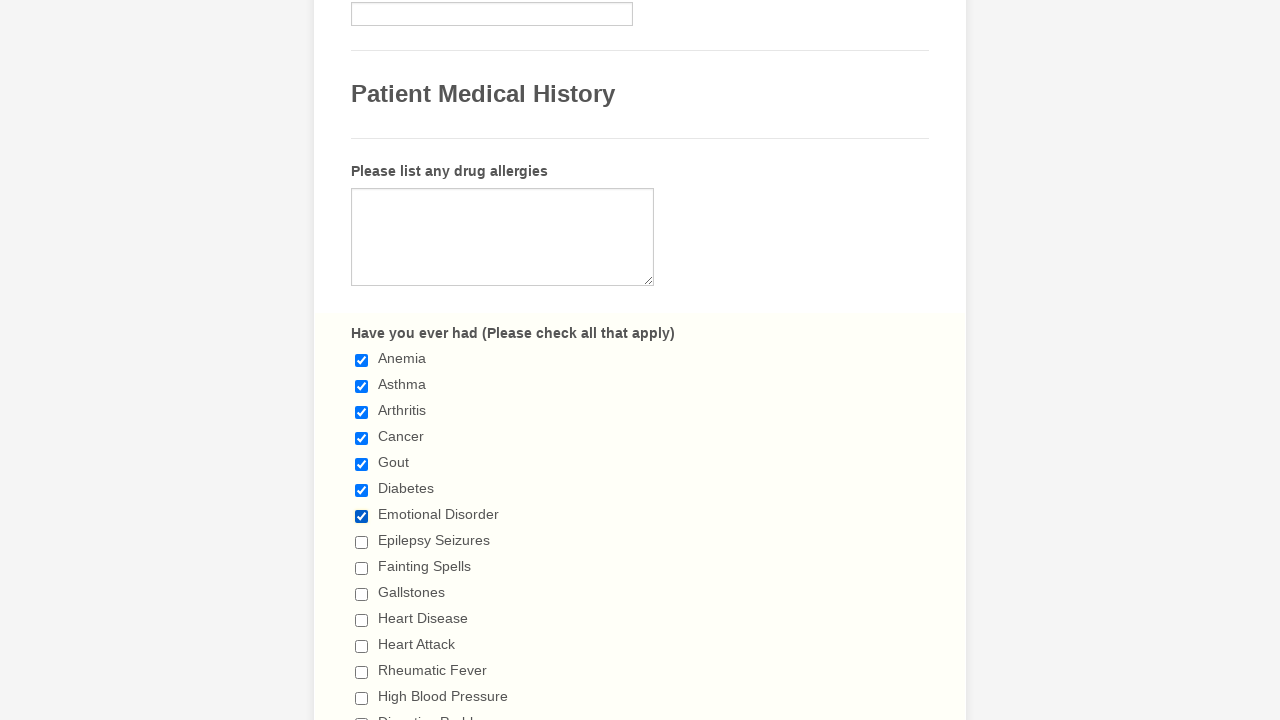

Selected checkbox with value 'Epilepsy Seizures' at (362, 542) on span.form-checkbox-item>input >> nth=7
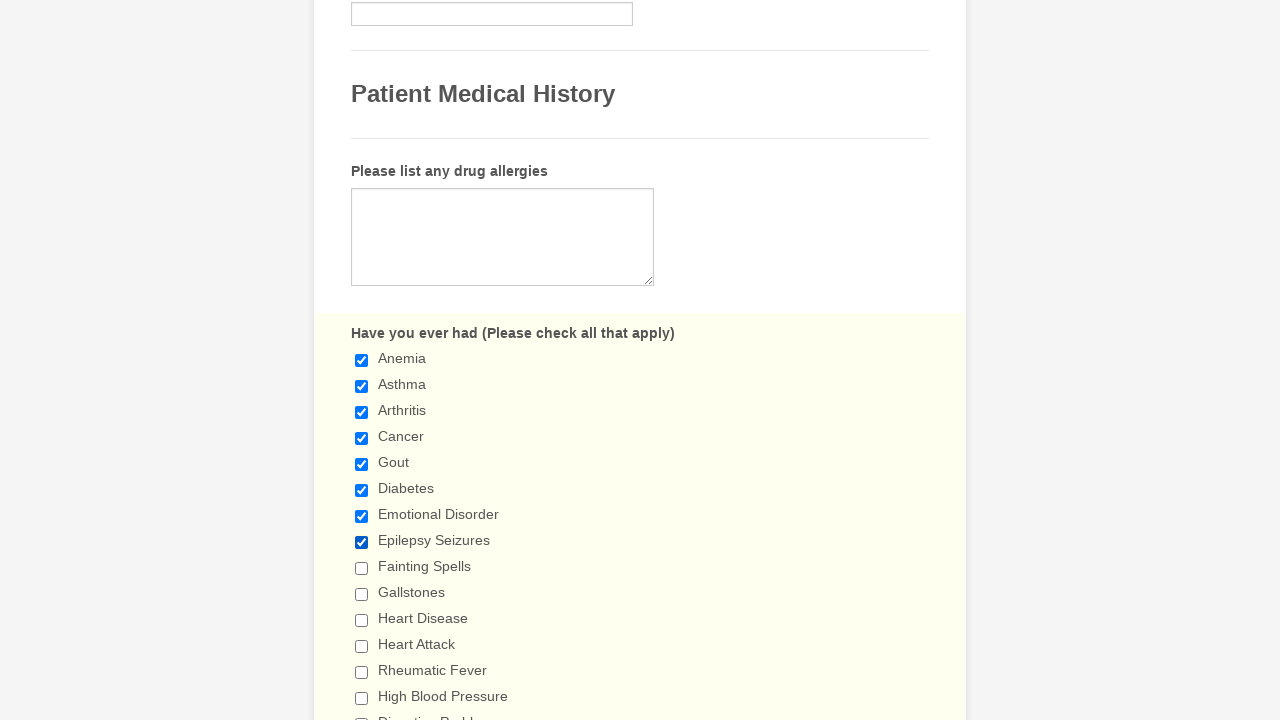

Selected checkbox with value 'Fainting Spells' at (362, 568) on span.form-checkbox-item>input >> nth=8
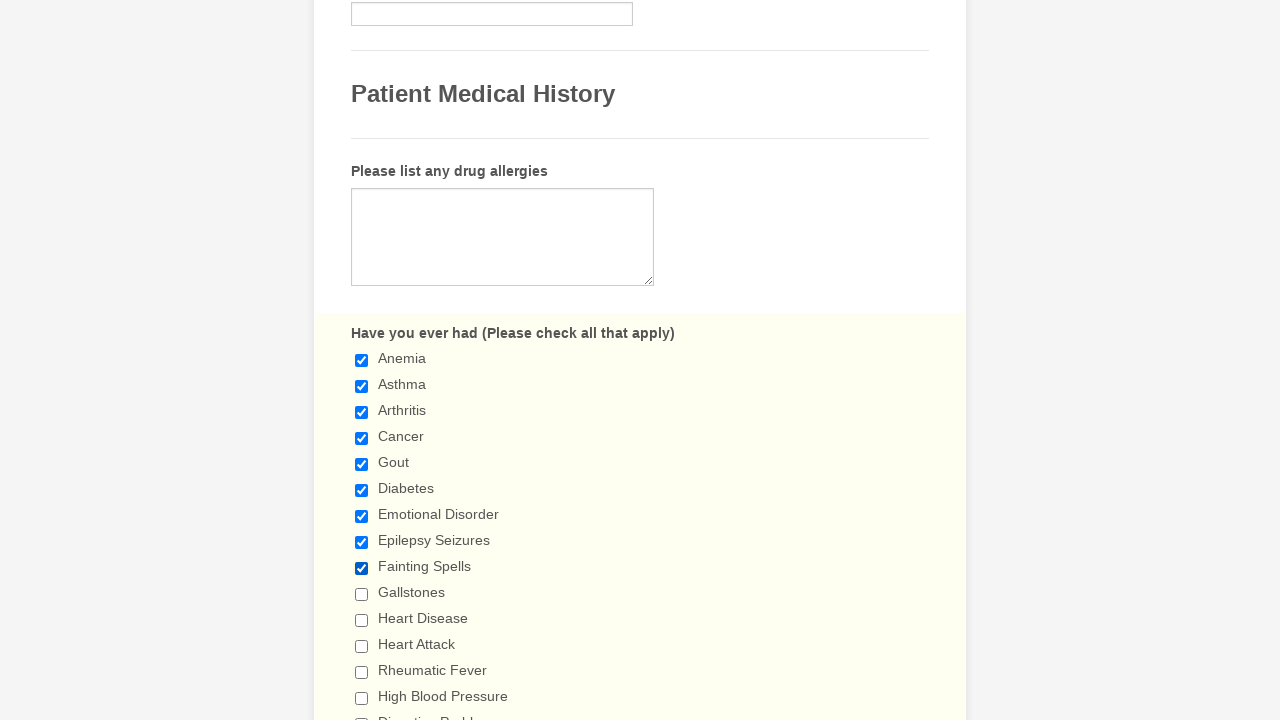

Selected checkbox with value 'Gallstones' at (362, 594) on span.form-checkbox-item>input >> nth=9
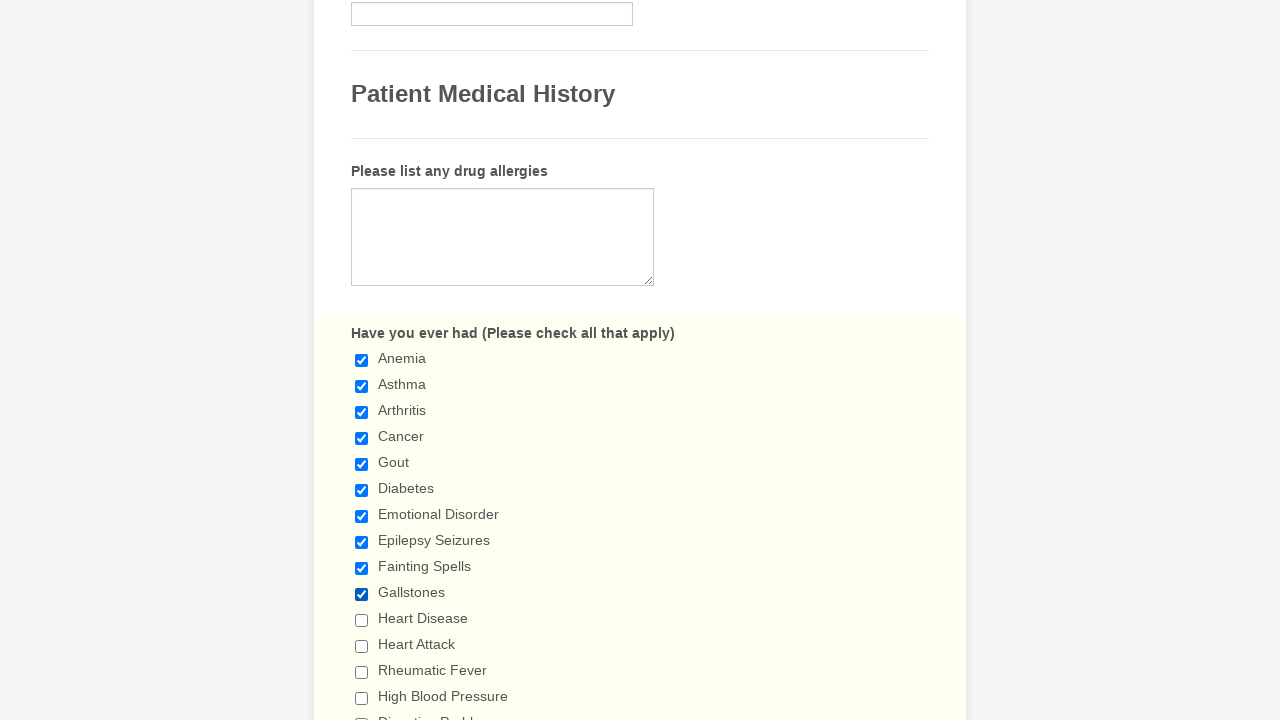

Selected checkbox with value 'Heart Disease' at (362, 620) on span.form-checkbox-item>input >> nth=10
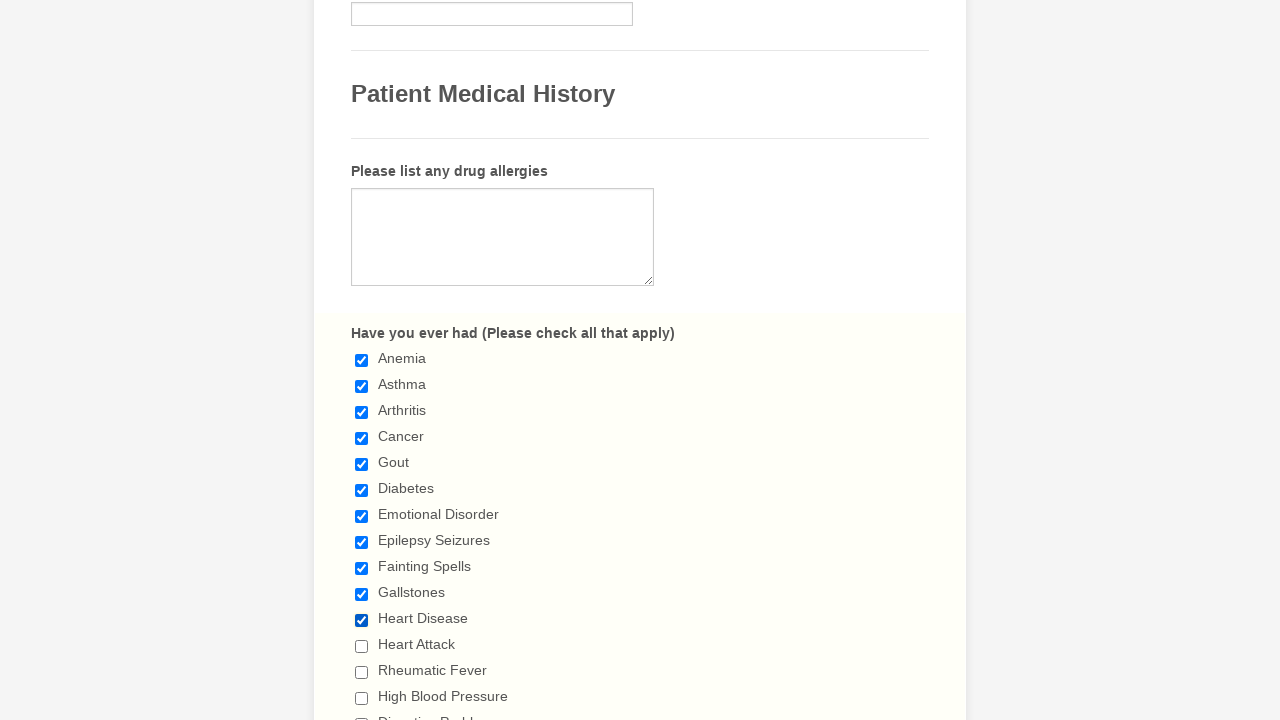

Selected checkbox with value 'Heart Attack' at (362, 646) on span.form-checkbox-item>input >> nth=11
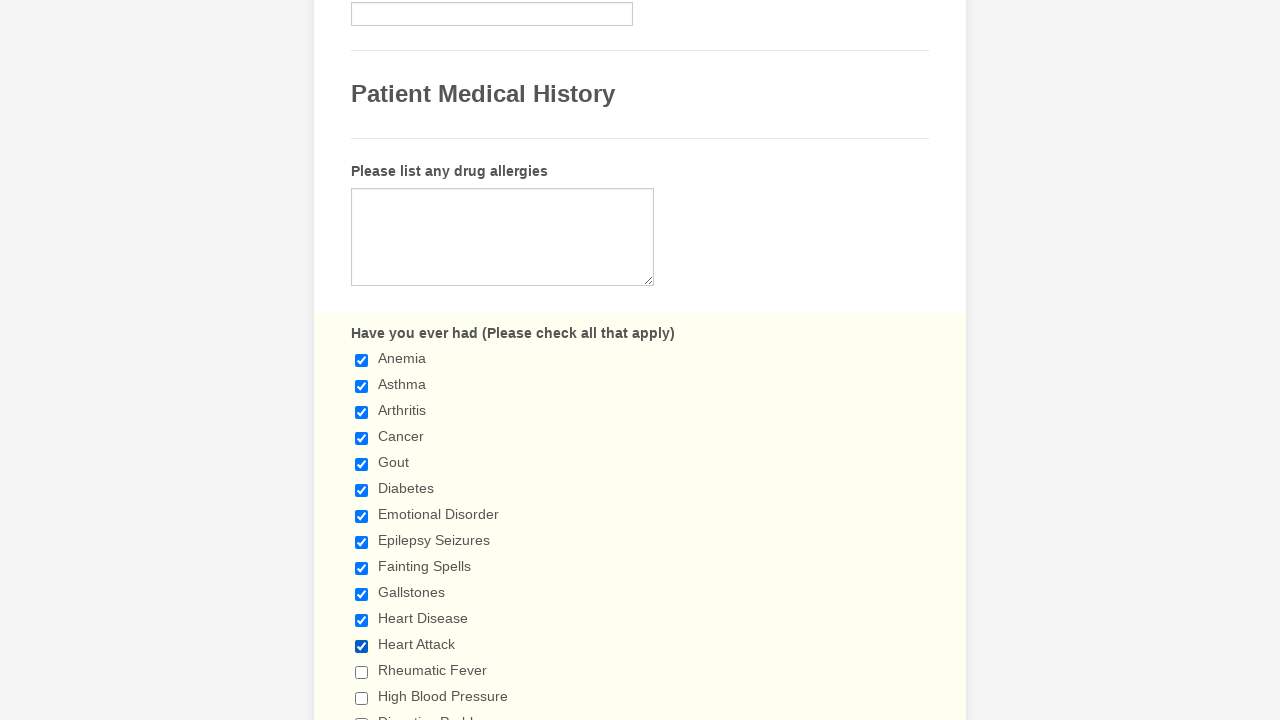

Selected checkbox with value 'Rheumatic Fever' at (362, 672) on span.form-checkbox-item>input >> nth=12
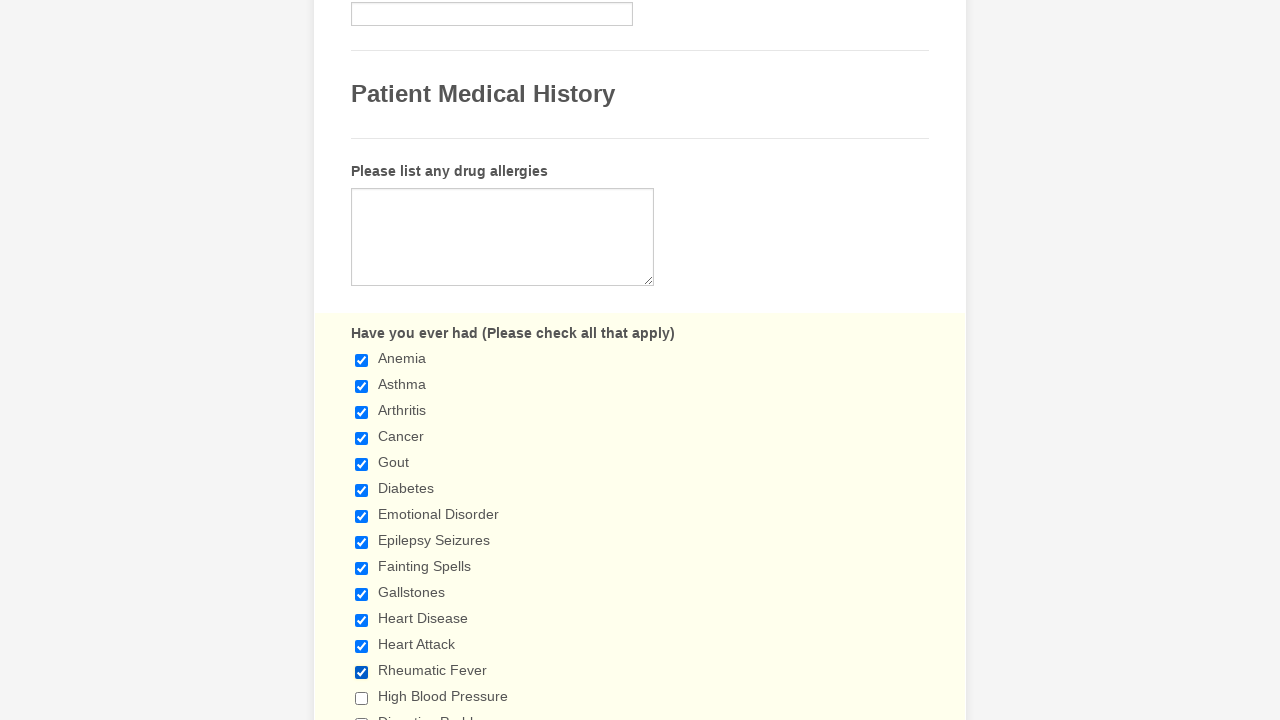

Selected checkbox with value 'High Blood Pressure' at (362, 698) on span.form-checkbox-item>input >> nth=13
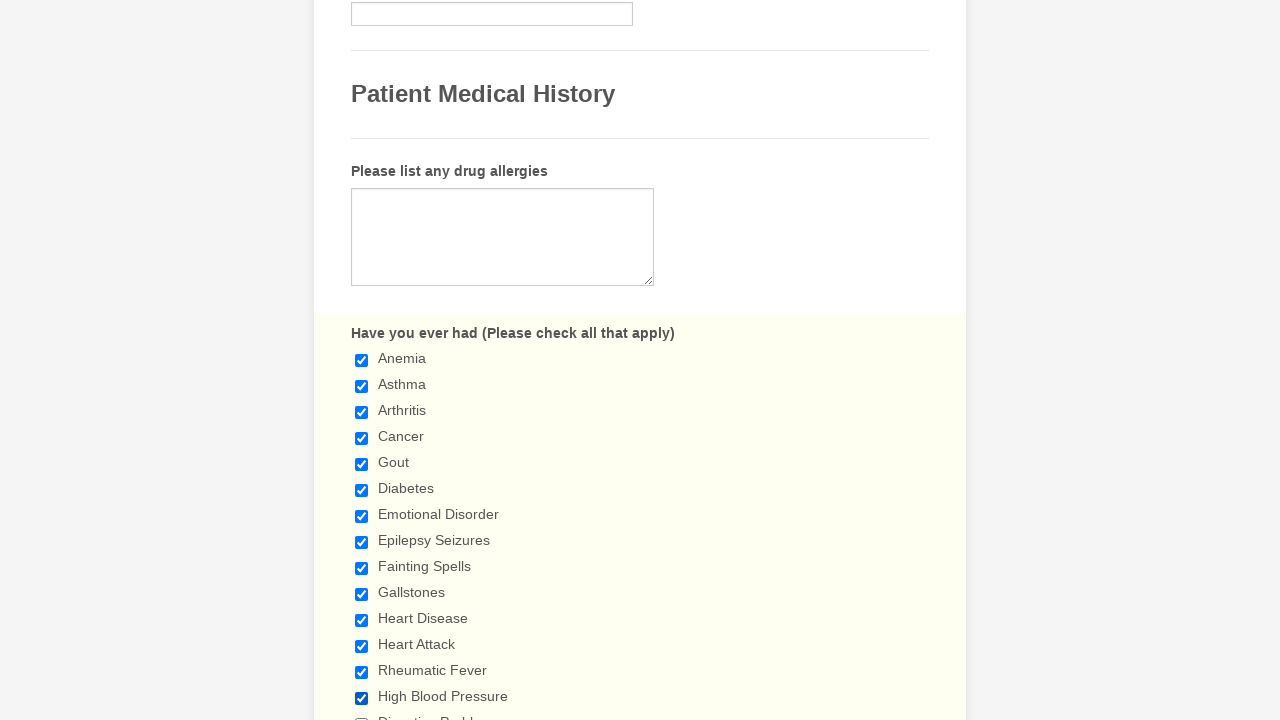

Selected checkbox with value 'Digestive Problems' at (362, 714) on span.form-checkbox-item>input >> nth=14
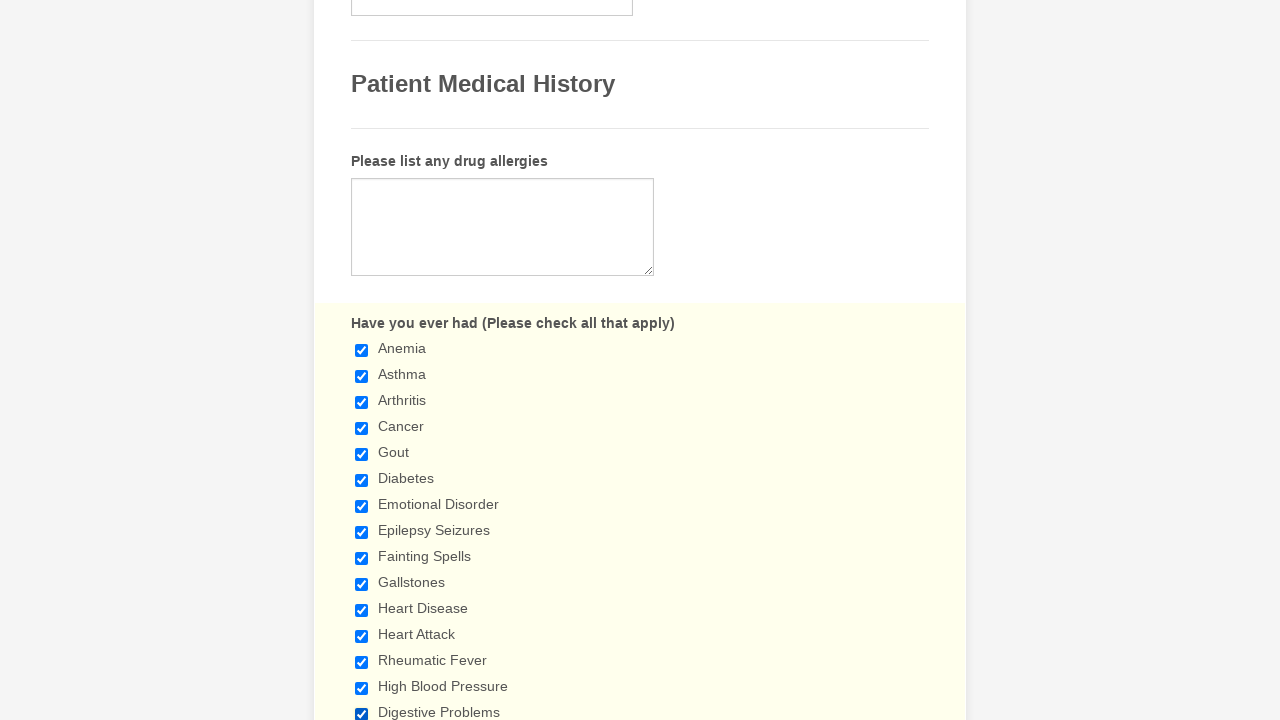

Selected checkbox with value 'Ulcerative Colitis' at (362, 360) on span.form-checkbox-item>input >> nth=15
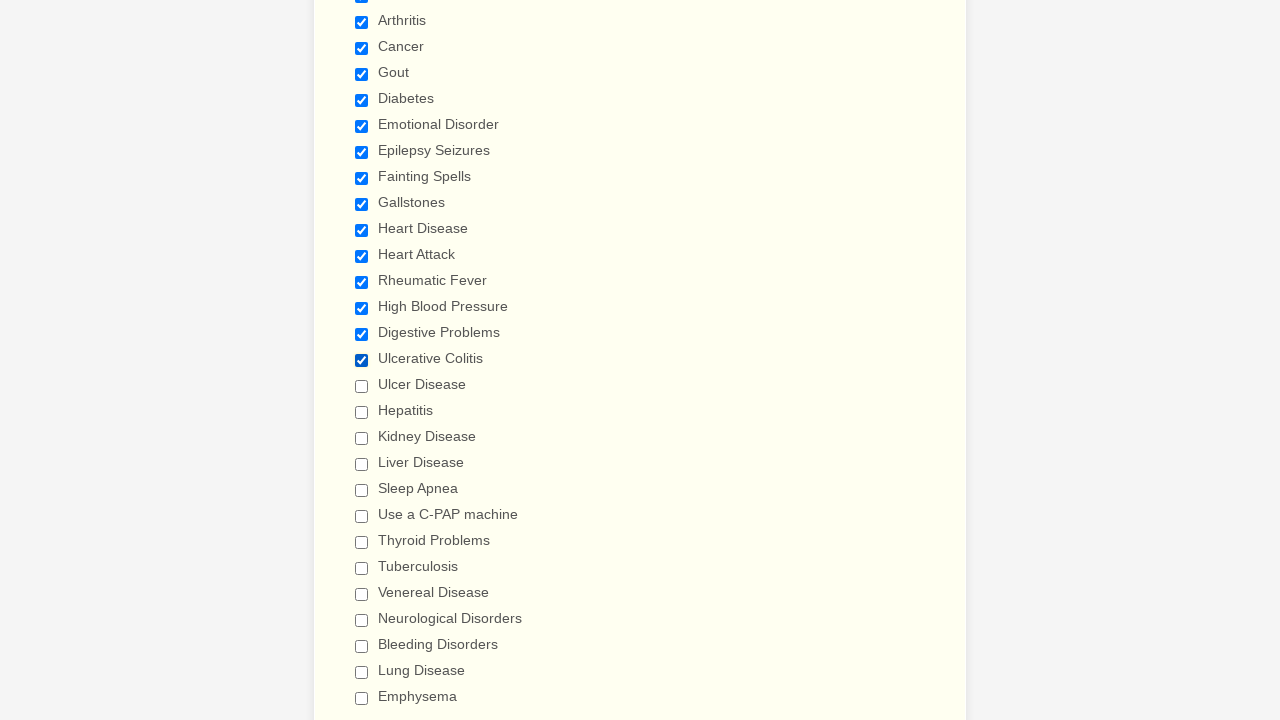

Selected checkbox with value 'Ulcer Disease' at (362, 386) on span.form-checkbox-item>input >> nth=16
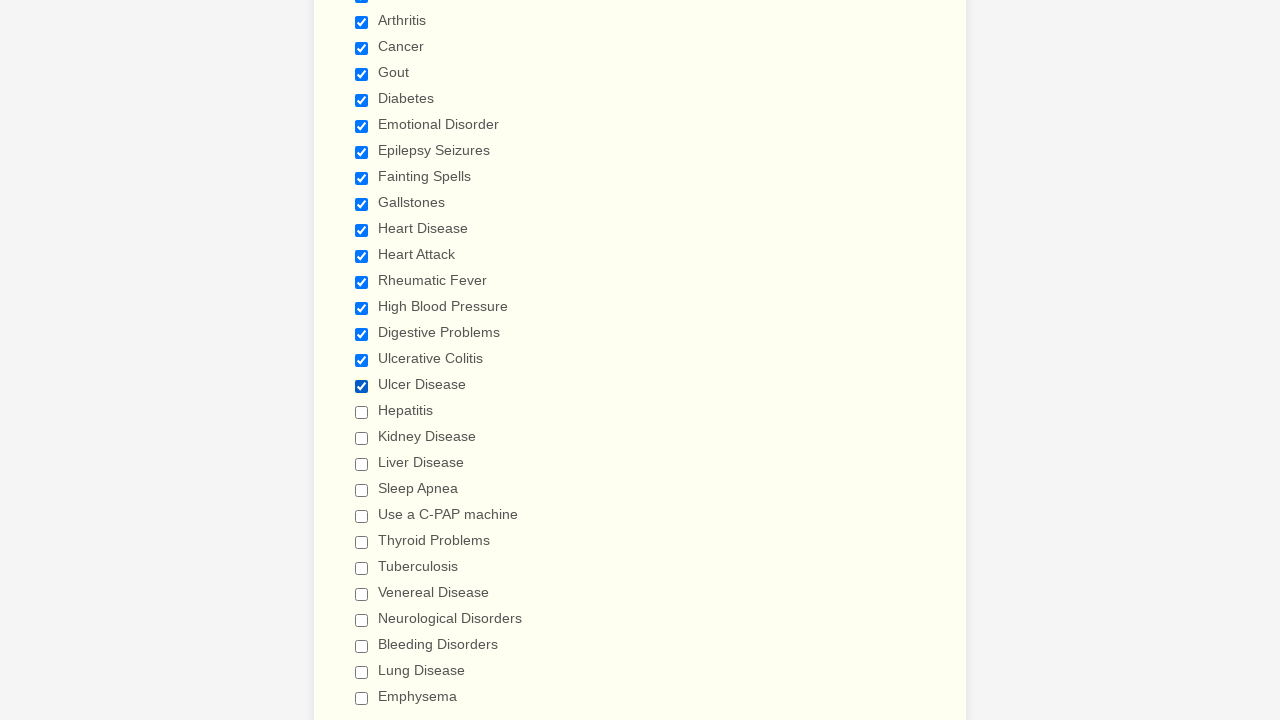

Selected checkbox with value 'Hepatitis' at (362, 412) on span.form-checkbox-item>input >> nth=17
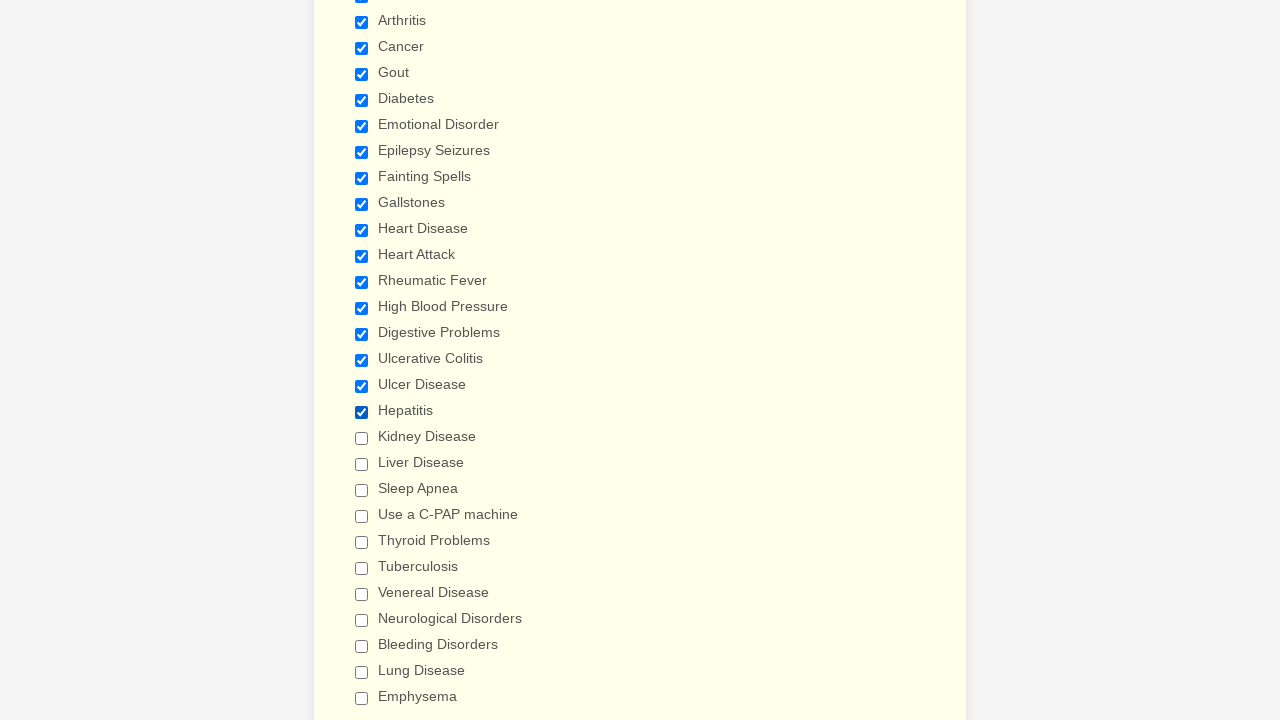

Selected checkbox with value 'Kidney Disease' at (362, 438) on span.form-checkbox-item>input >> nth=18
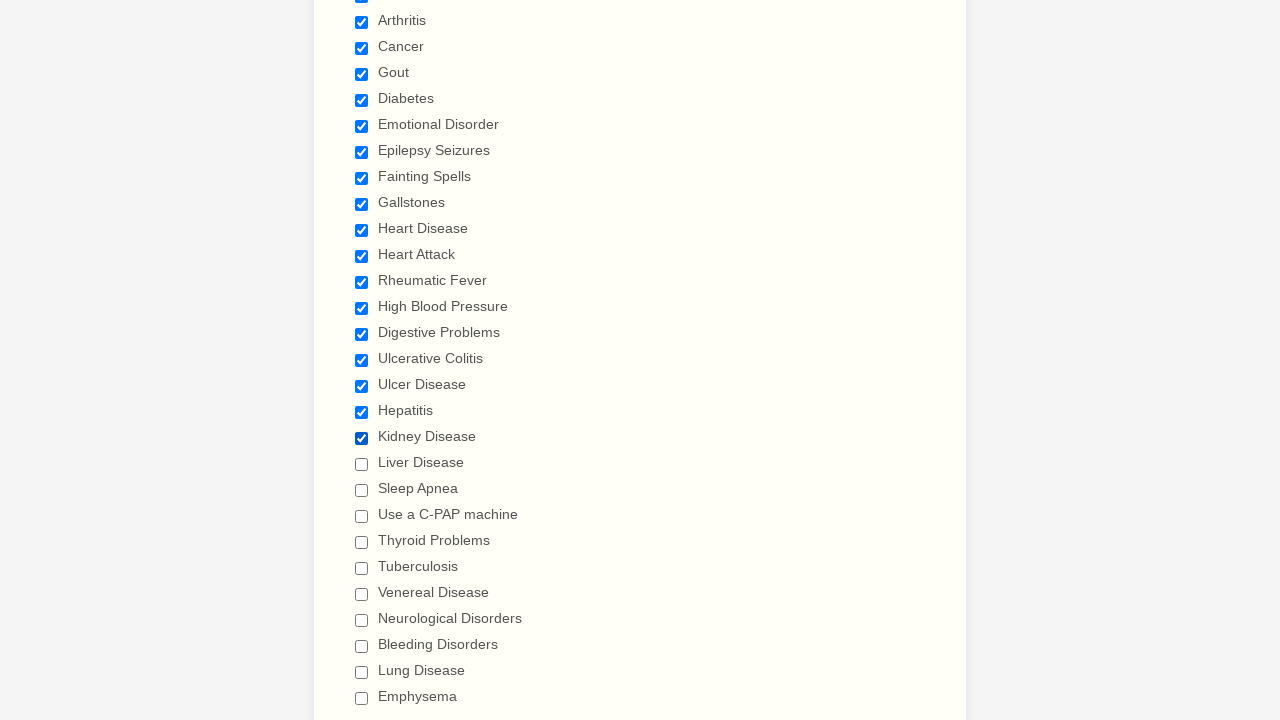

Selected checkbox with value 'Liver Disease' at (362, 464) on span.form-checkbox-item>input >> nth=19
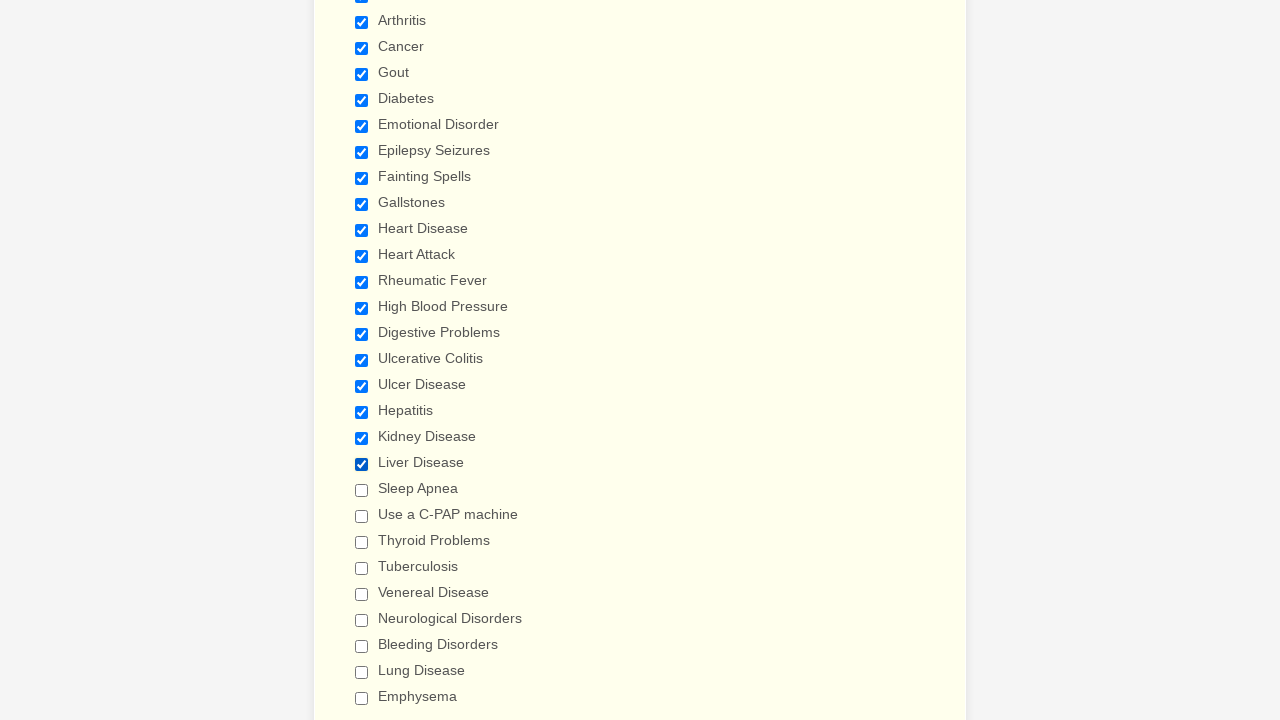

Selected checkbox with value 'Sleep Apnea' at (362, 490) on span.form-checkbox-item>input >> nth=20
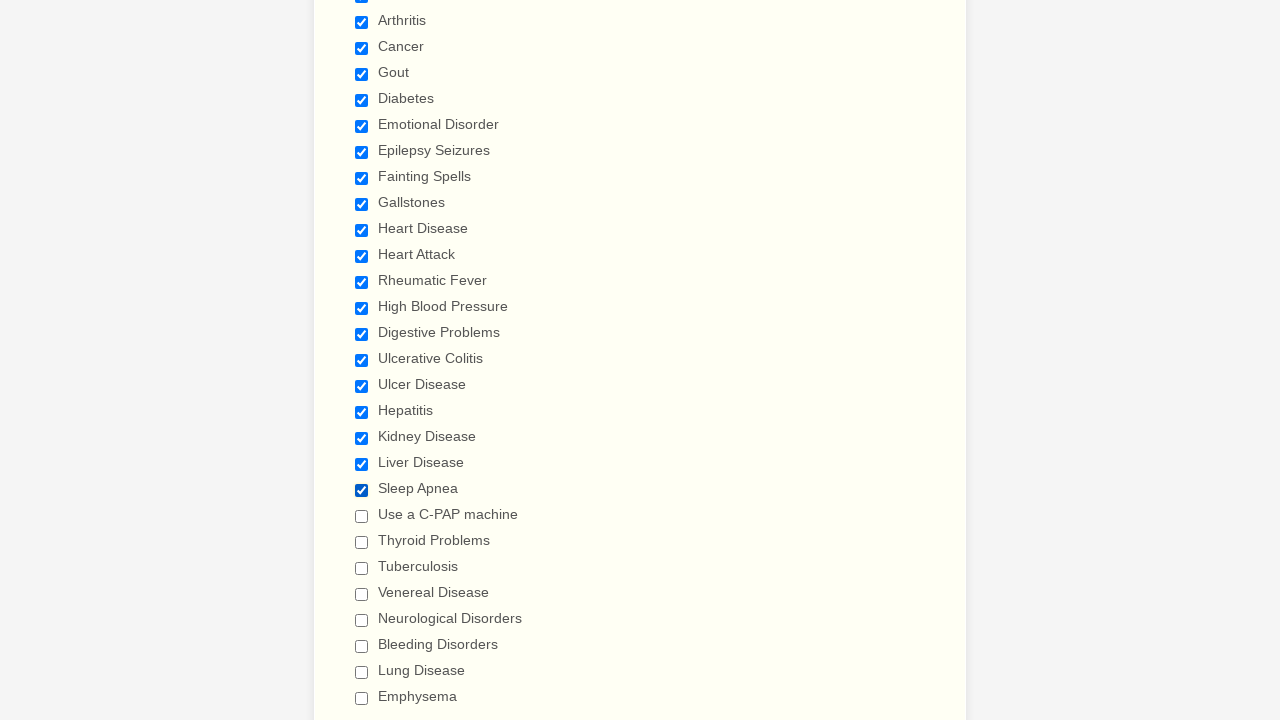

Selected checkbox with value 'Use a C-PAP machine' at (362, 516) on span.form-checkbox-item>input >> nth=21
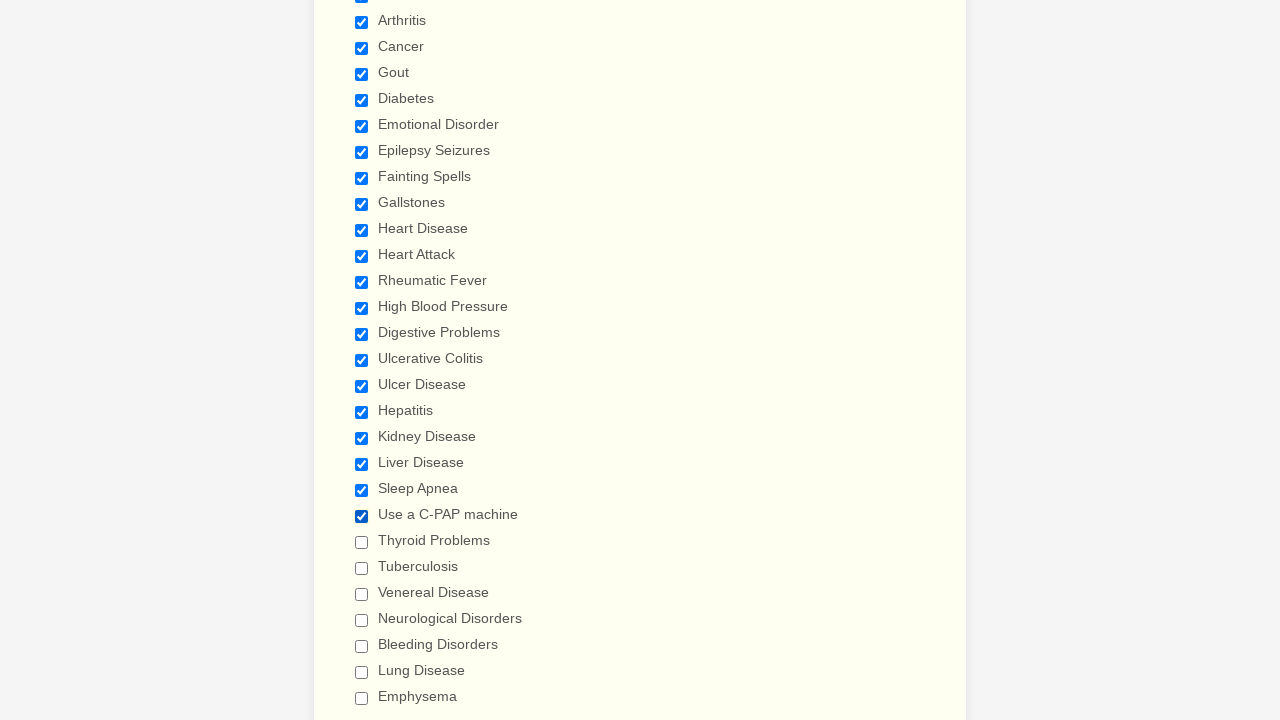

Selected checkbox with value 'Thyroid Problems' at (362, 542) on span.form-checkbox-item>input >> nth=22
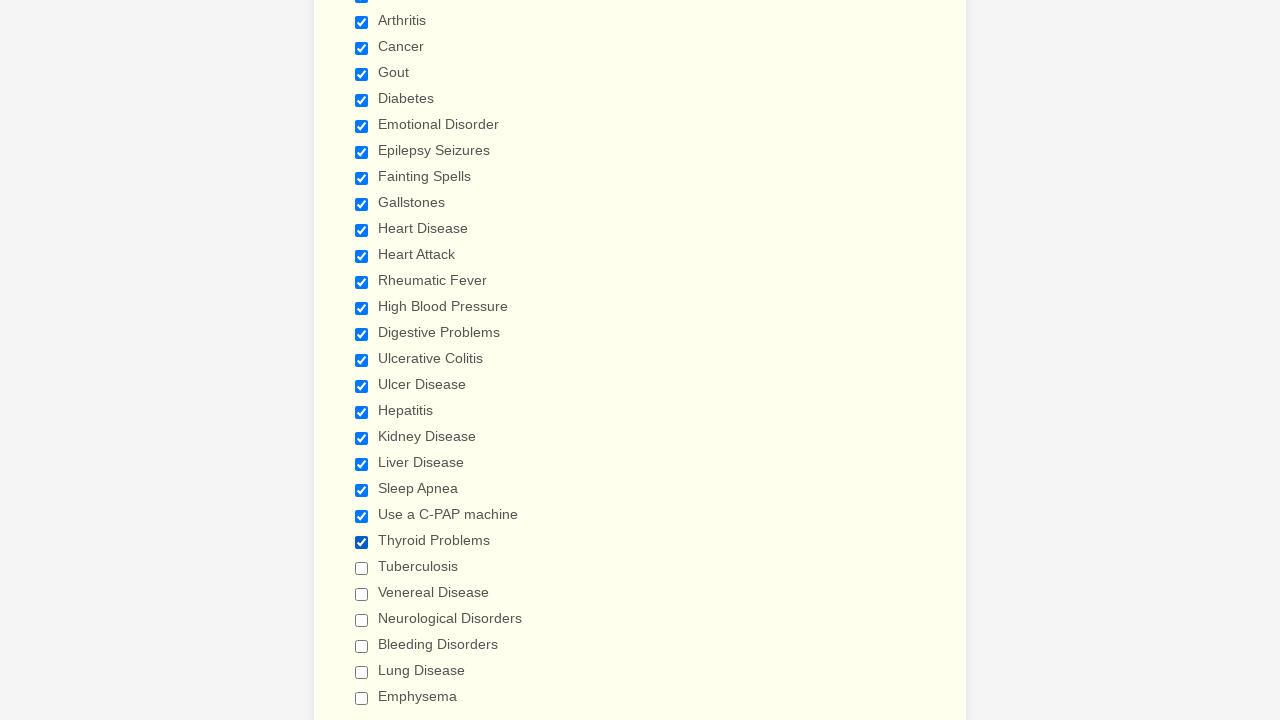

Selected checkbox with value 'Tuberculosis' at (362, 568) on span.form-checkbox-item>input >> nth=23
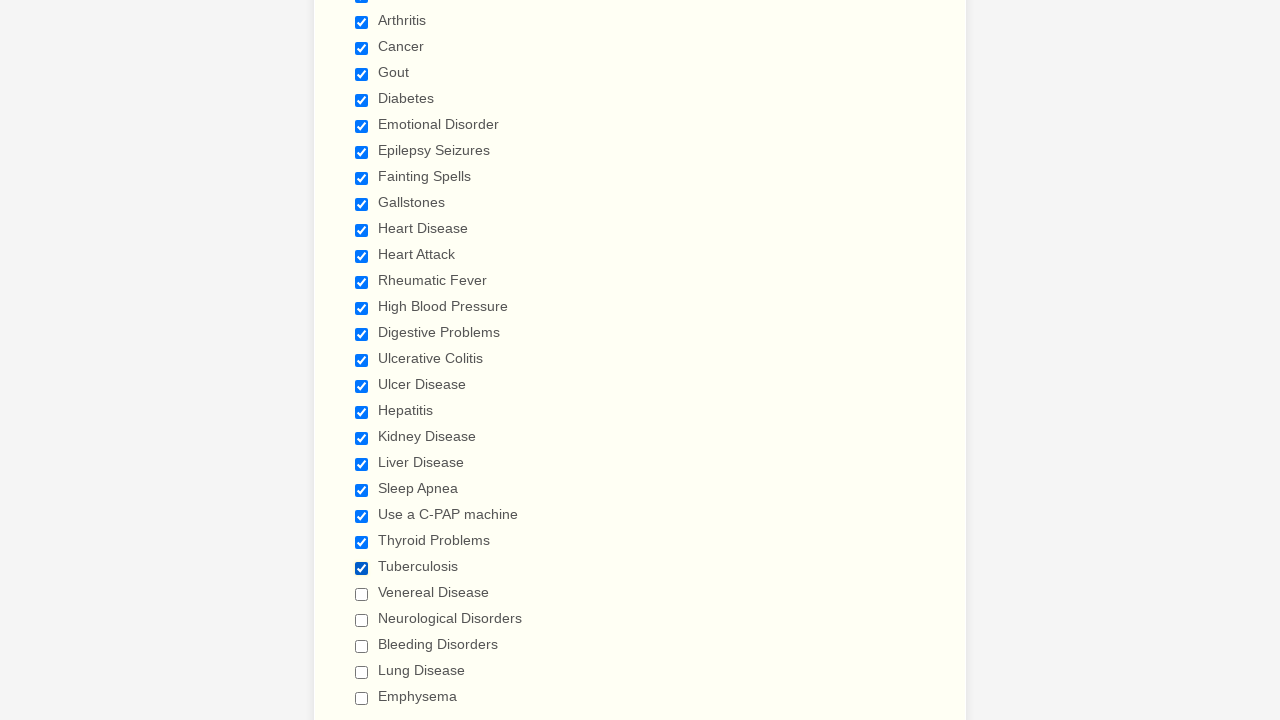

Selected checkbox with value 'Venereal Disease' at (362, 594) on span.form-checkbox-item>input >> nth=24
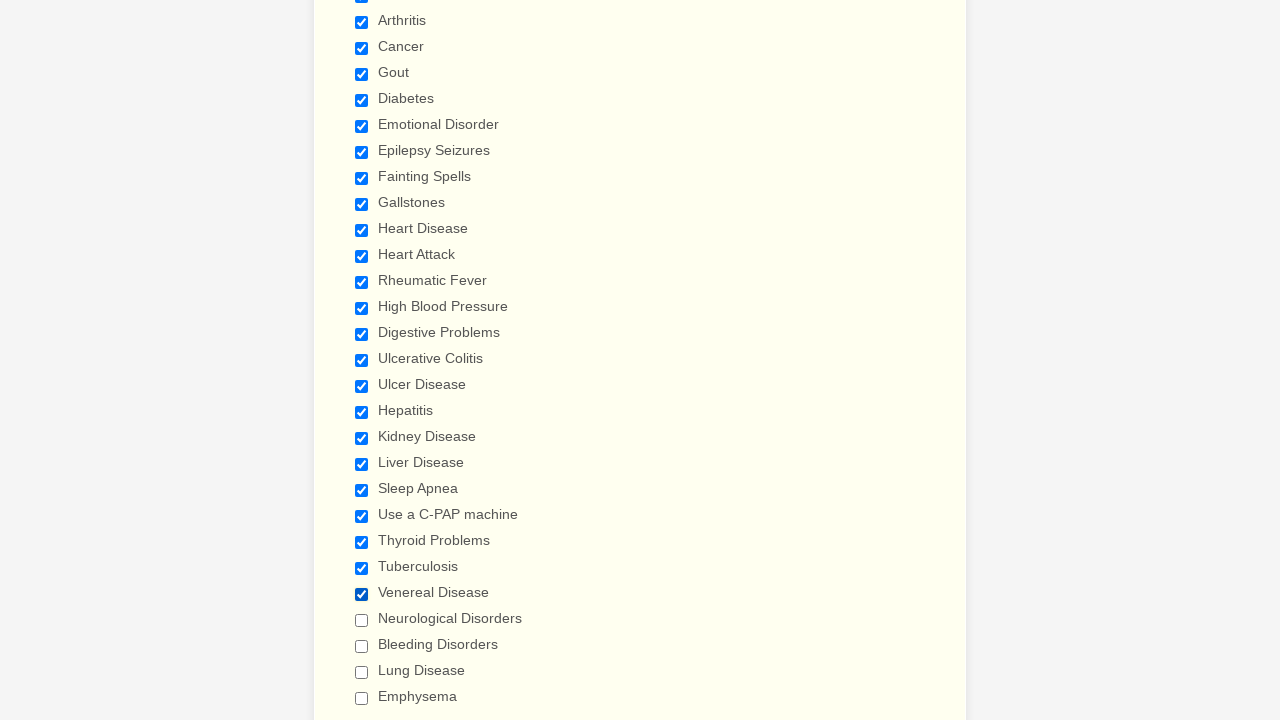

Selected checkbox with value 'Neurological Disorders' at (362, 620) on span.form-checkbox-item>input >> nth=25
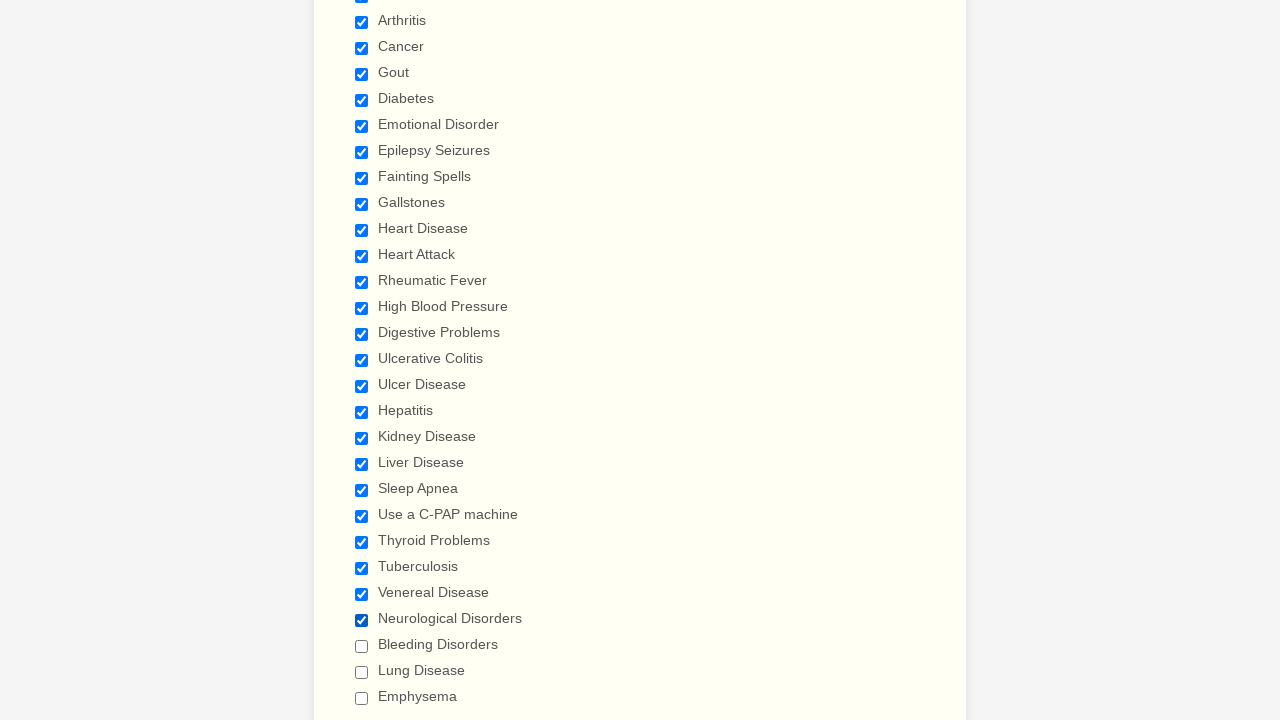

Selected checkbox with value 'Bleeding Disorders' at (362, 646) on span.form-checkbox-item>input >> nth=26
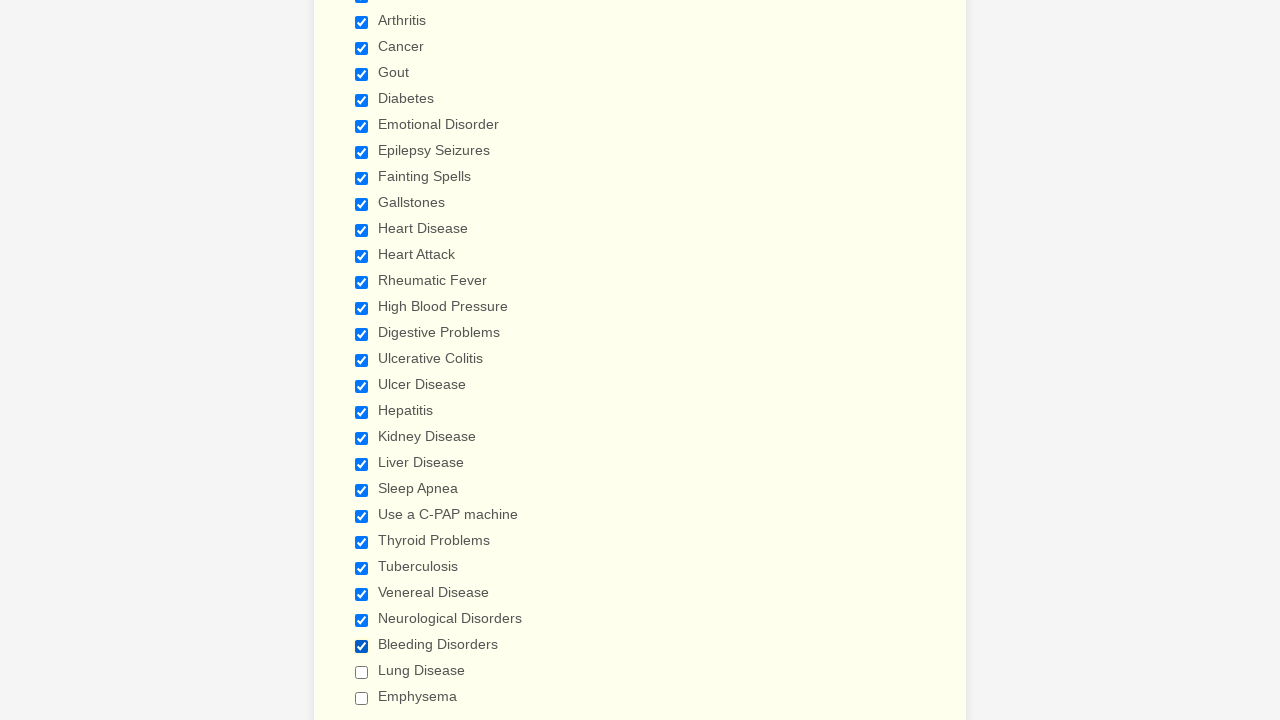

Selected checkbox with value 'Lung Disease' at (362, 672) on span.form-checkbox-item>input >> nth=27
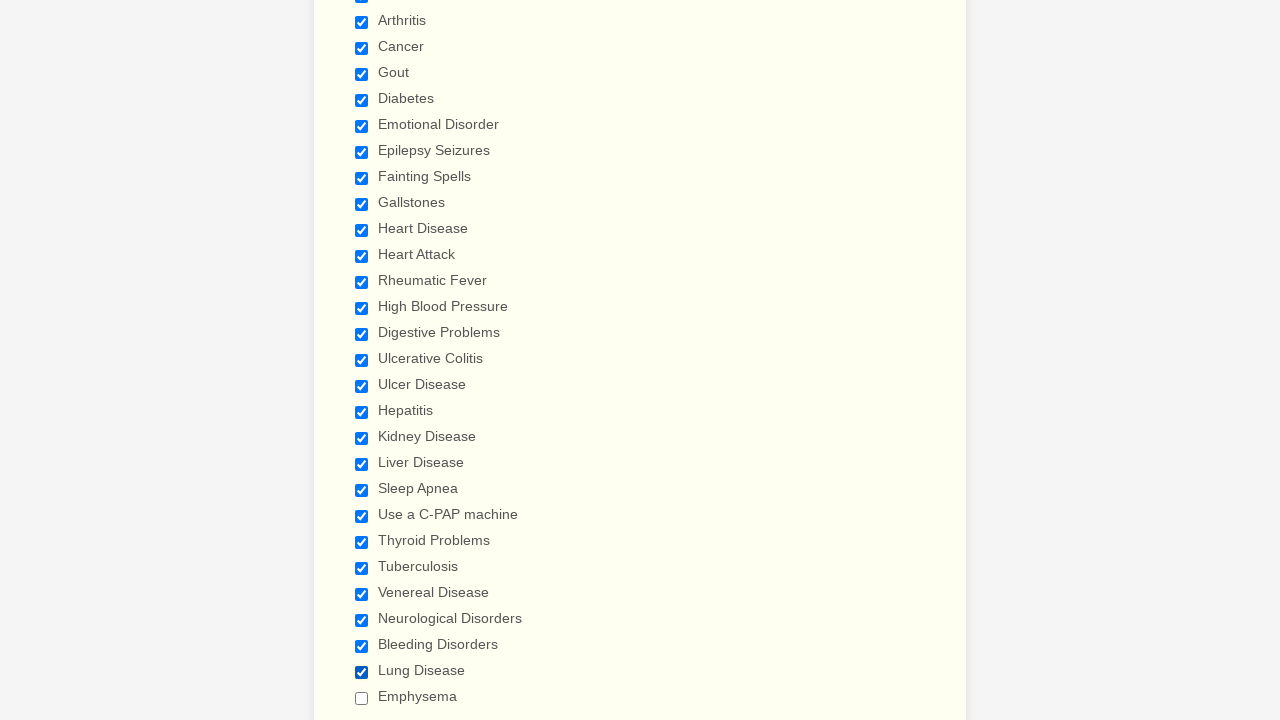

Selected checkbox with value 'Emphysema' at (362, 698) on span.form-checkbox-item>input >> nth=28
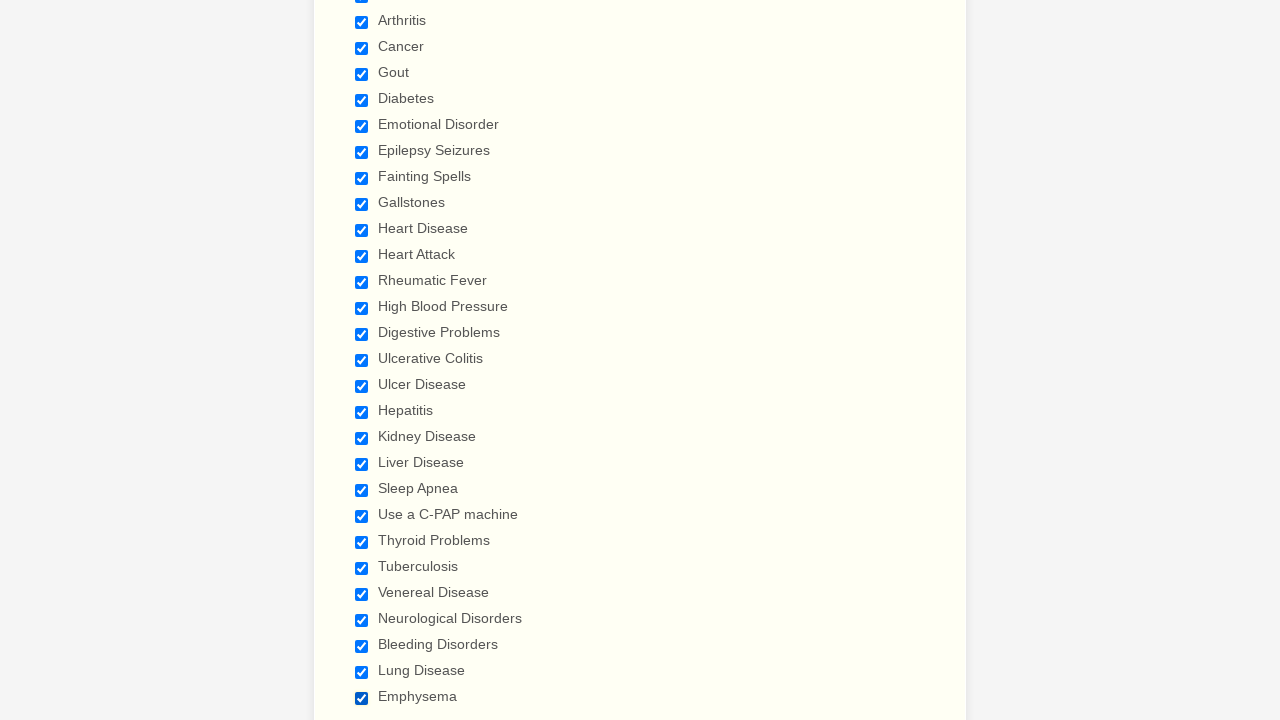

Deselected checkbox with value 'Anemia' at (362, 360) on span.form-checkbox-item>input >> nth=0
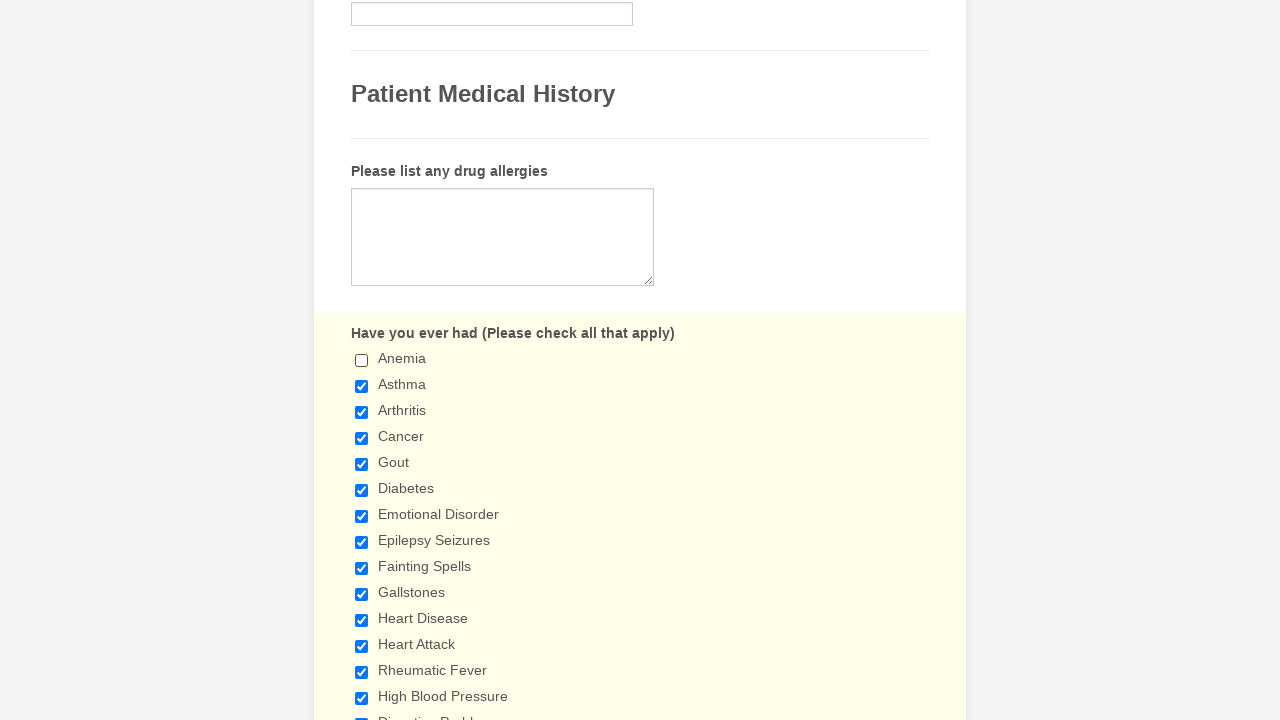

Deselected checkbox with value 'Asthma' at (362, 386) on span.form-checkbox-item>input >> nth=1
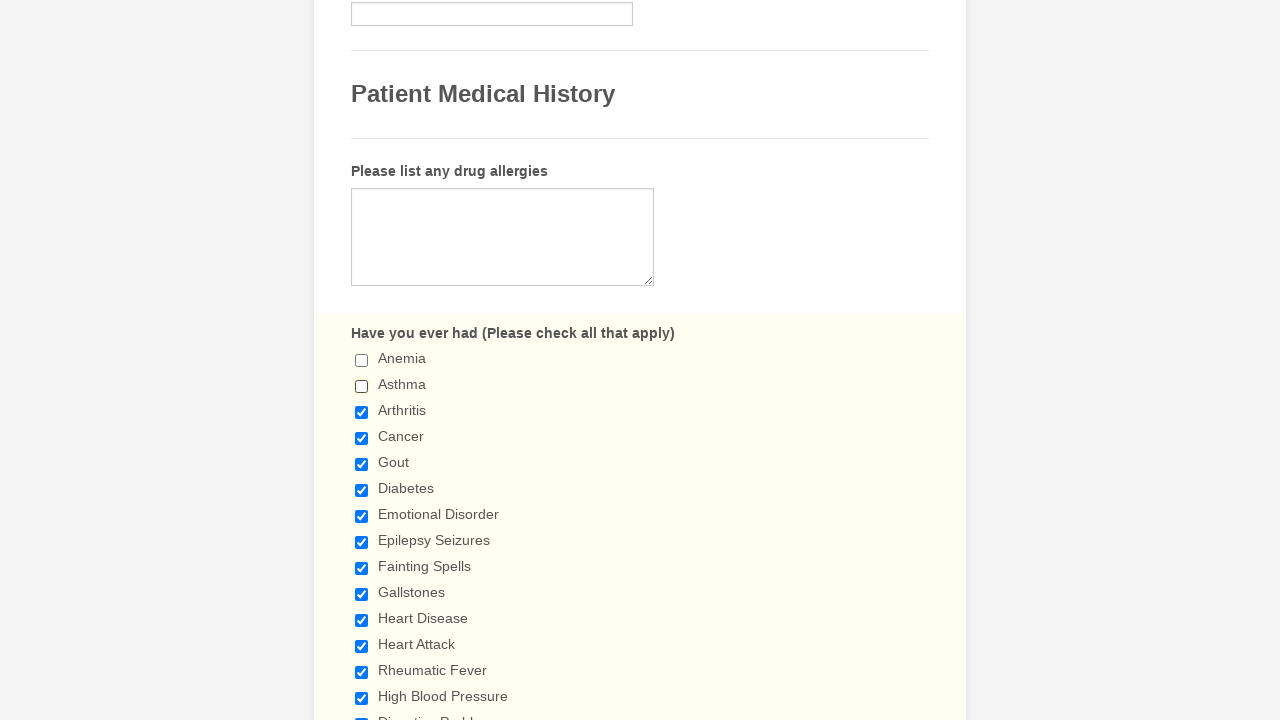

Deselected checkbox with value 'Arthritis' at (362, 412) on span.form-checkbox-item>input >> nth=2
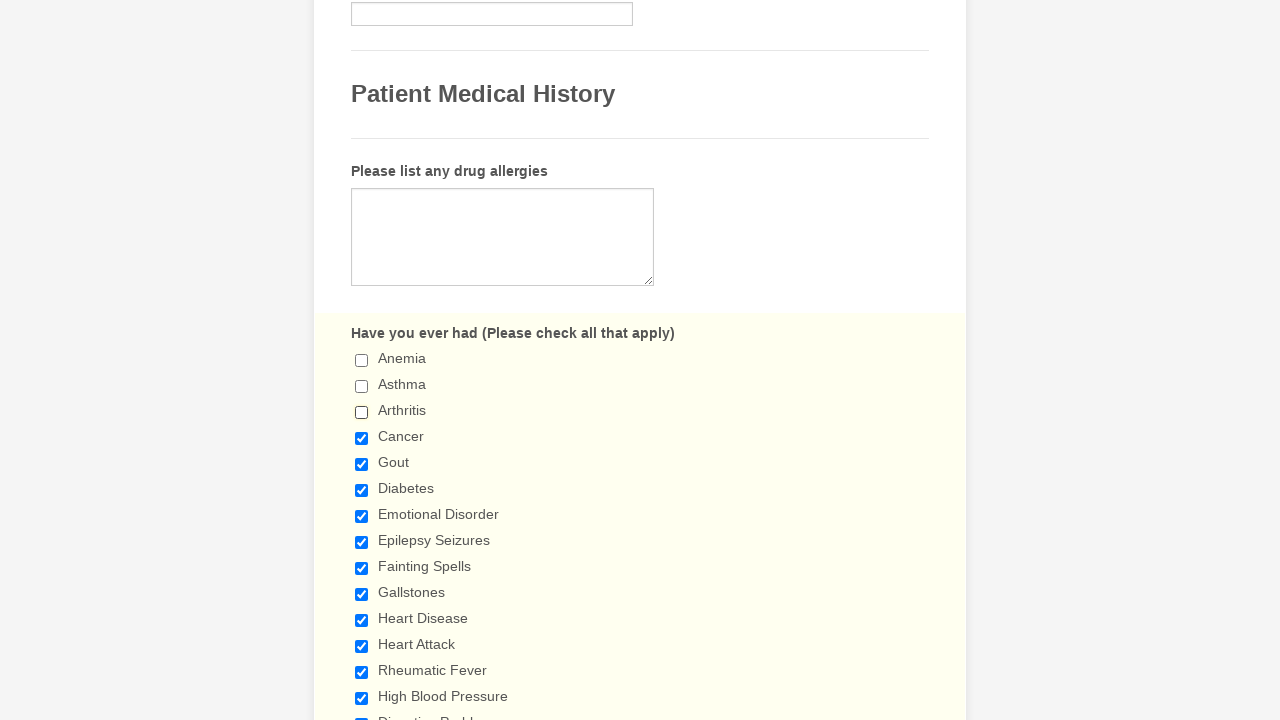

Deselected checkbox with value 'Cancer' at (362, 438) on span.form-checkbox-item>input >> nth=3
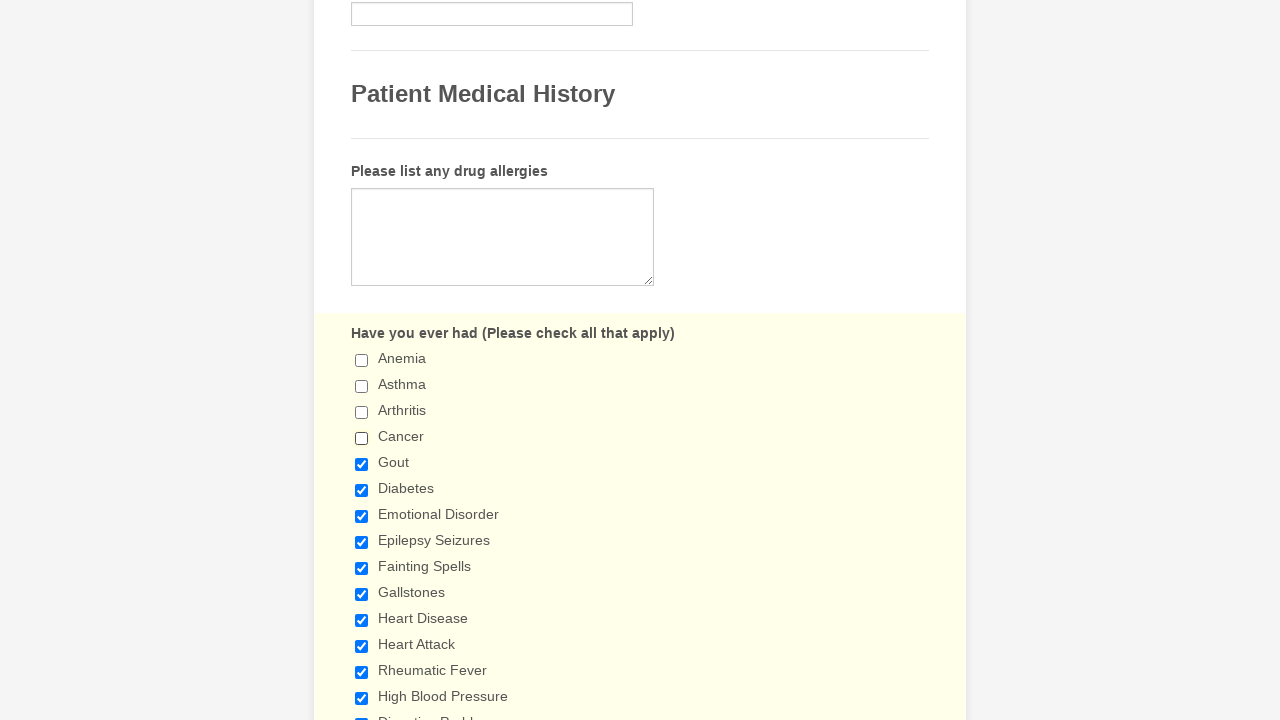

Deselected checkbox with value 'Gout' at (362, 464) on span.form-checkbox-item>input >> nth=4
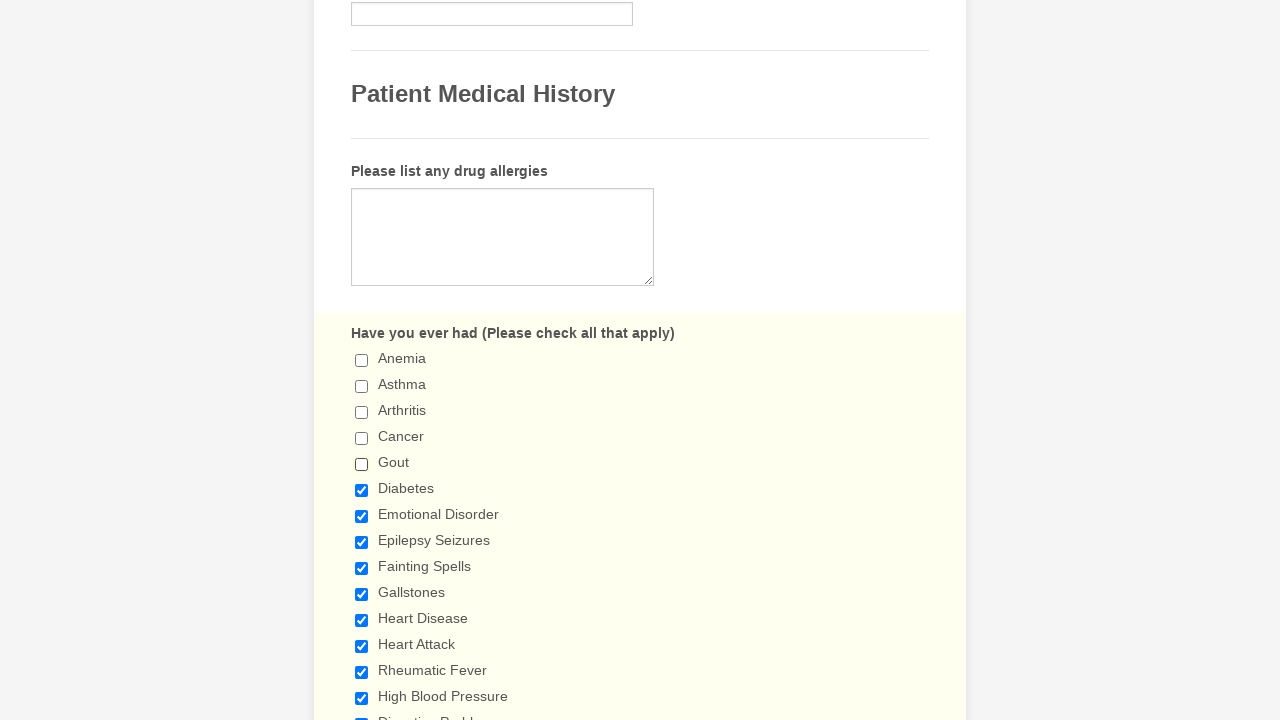

Deselected checkbox with value 'Diabetes' at (362, 490) on span.form-checkbox-item>input >> nth=5
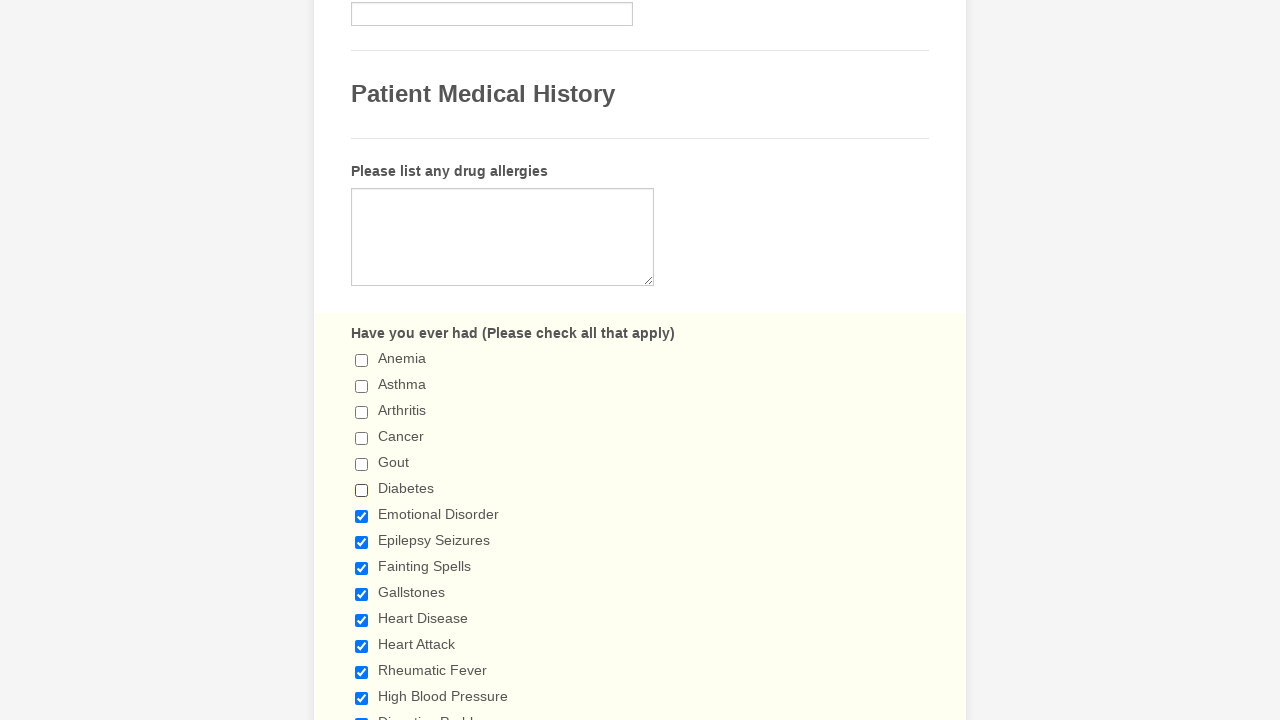

Deselected checkbox with value 'Emotional Disorder' at (362, 516) on span.form-checkbox-item>input >> nth=6
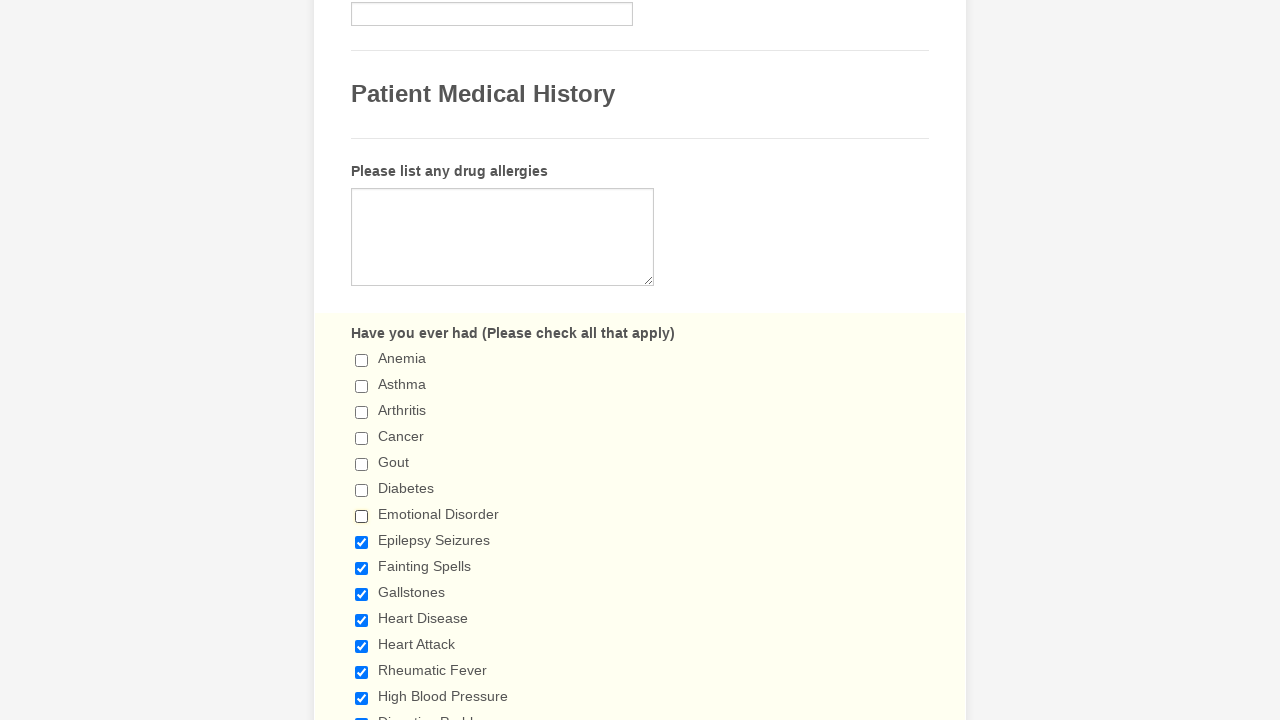

Deselected checkbox with value 'Epilepsy Seizures' at (362, 542) on span.form-checkbox-item>input >> nth=7
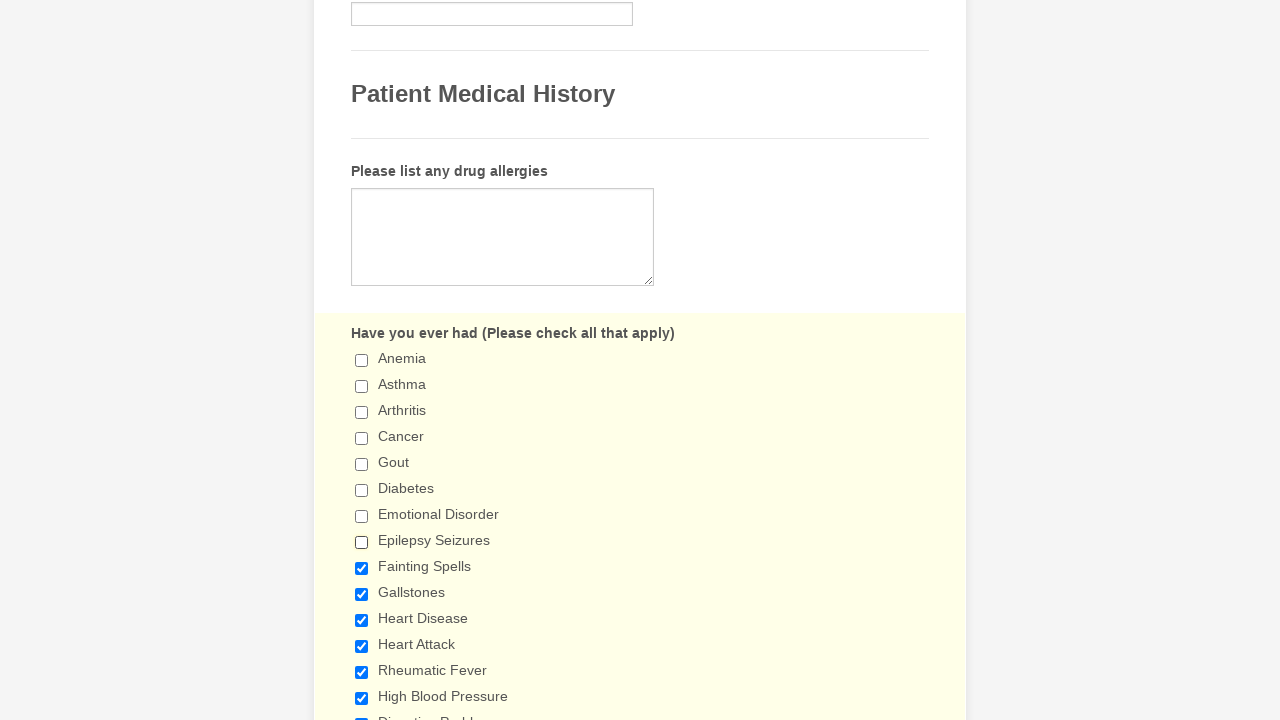

Deselected checkbox with value 'Fainting Spells' at (362, 568) on span.form-checkbox-item>input >> nth=8
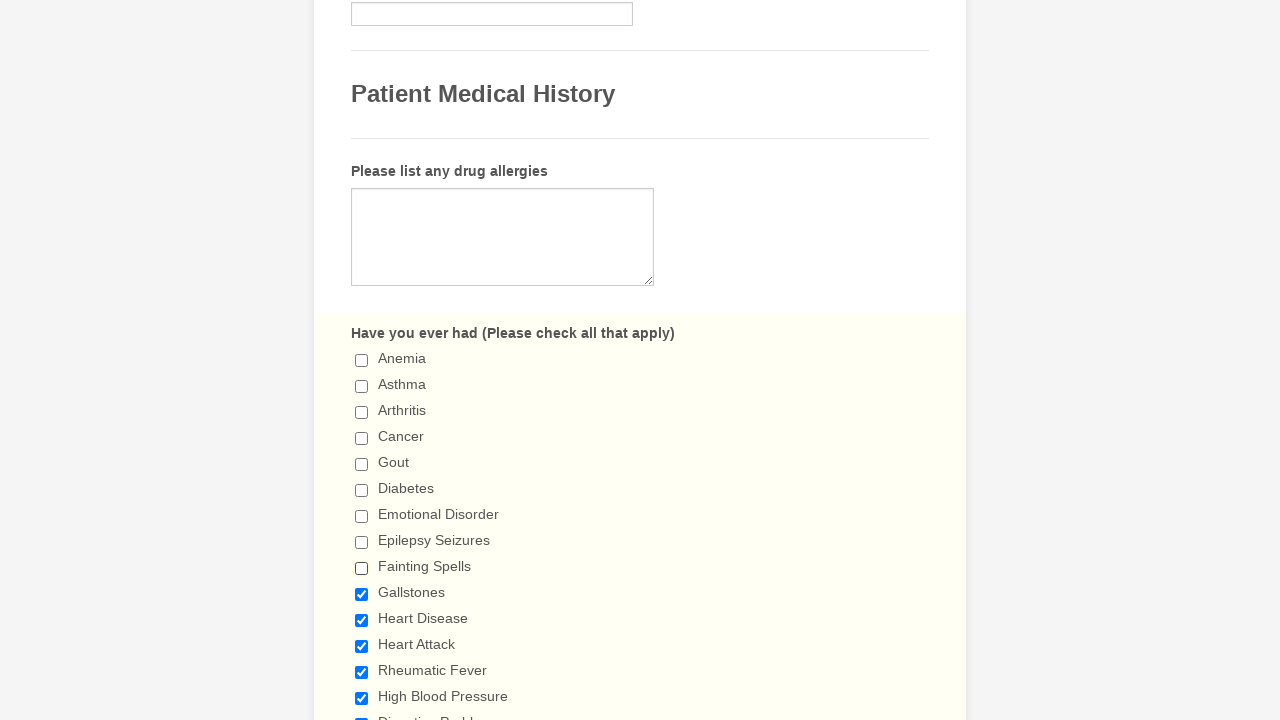

Deselected checkbox with value 'Gallstones' at (362, 594) on span.form-checkbox-item>input >> nth=9
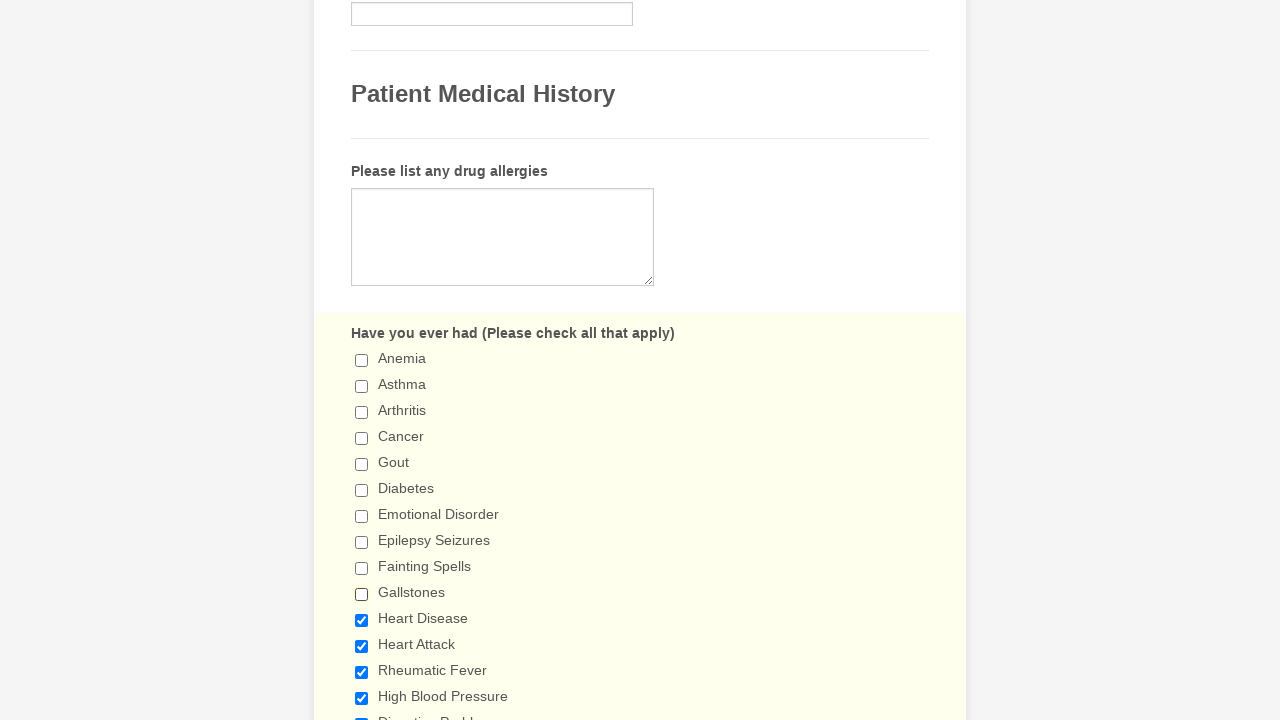

Deselected checkbox with value 'Heart Disease' at (362, 620) on span.form-checkbox-item>input >> nth=10
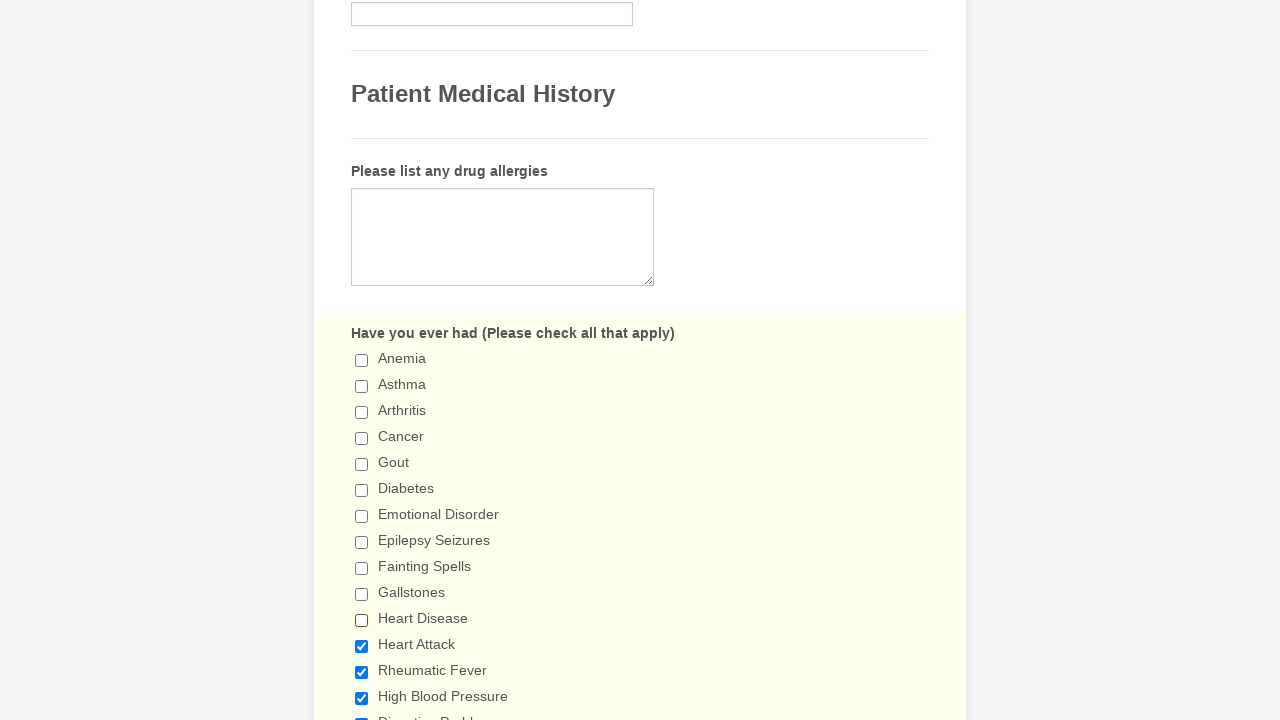

Deselected checkbox with value 'Heart Attack' at (362, 646) on span.form-checkbox-item>input >> nth=11
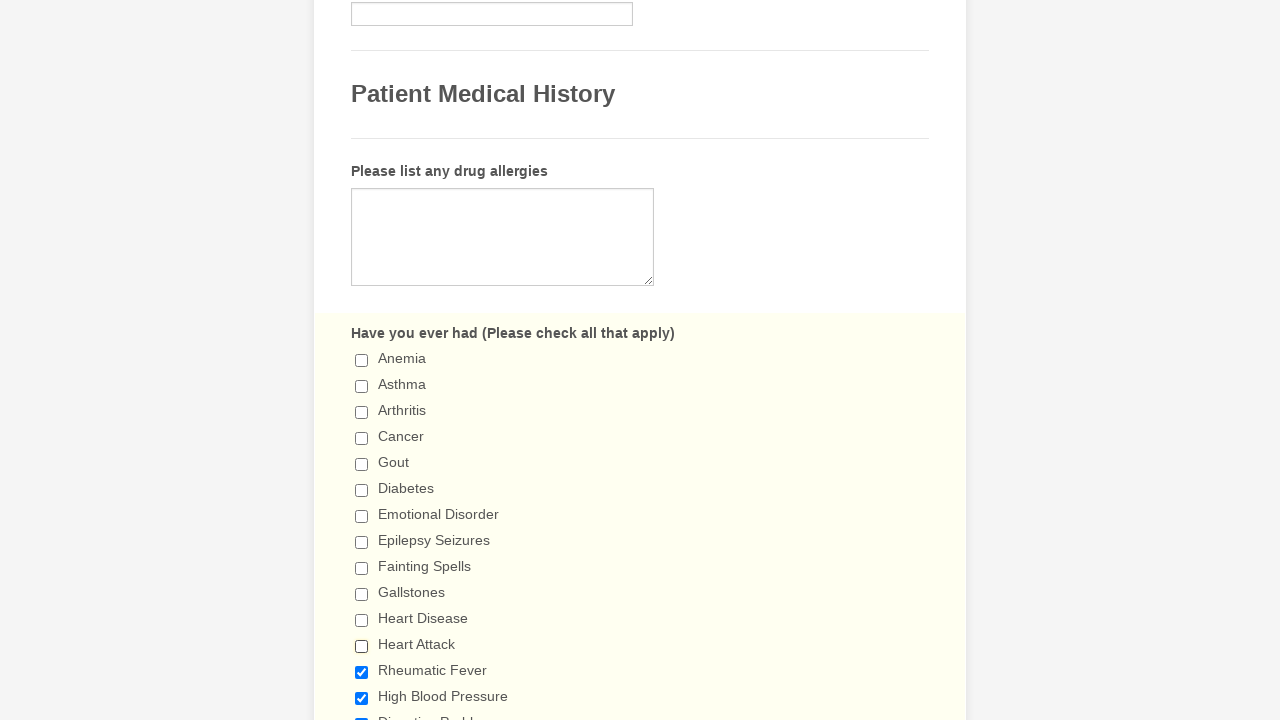

Deselected checkbox with value 'Rheumatic Fever' at (362, 672) on span.form-checkbox-item>input >> nth=12
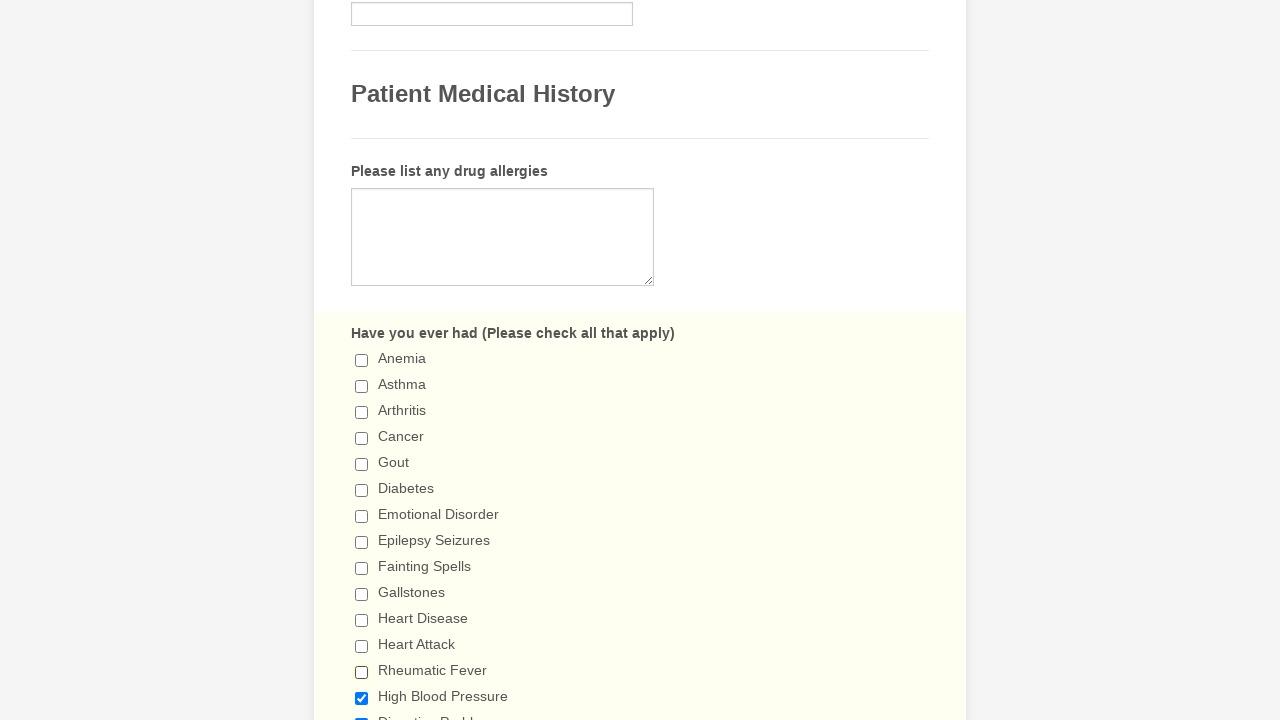

Deselected checkbox with value 'High Blood Pressure' at (362, 698) on span.form-checkbox-item>input >> nth=13
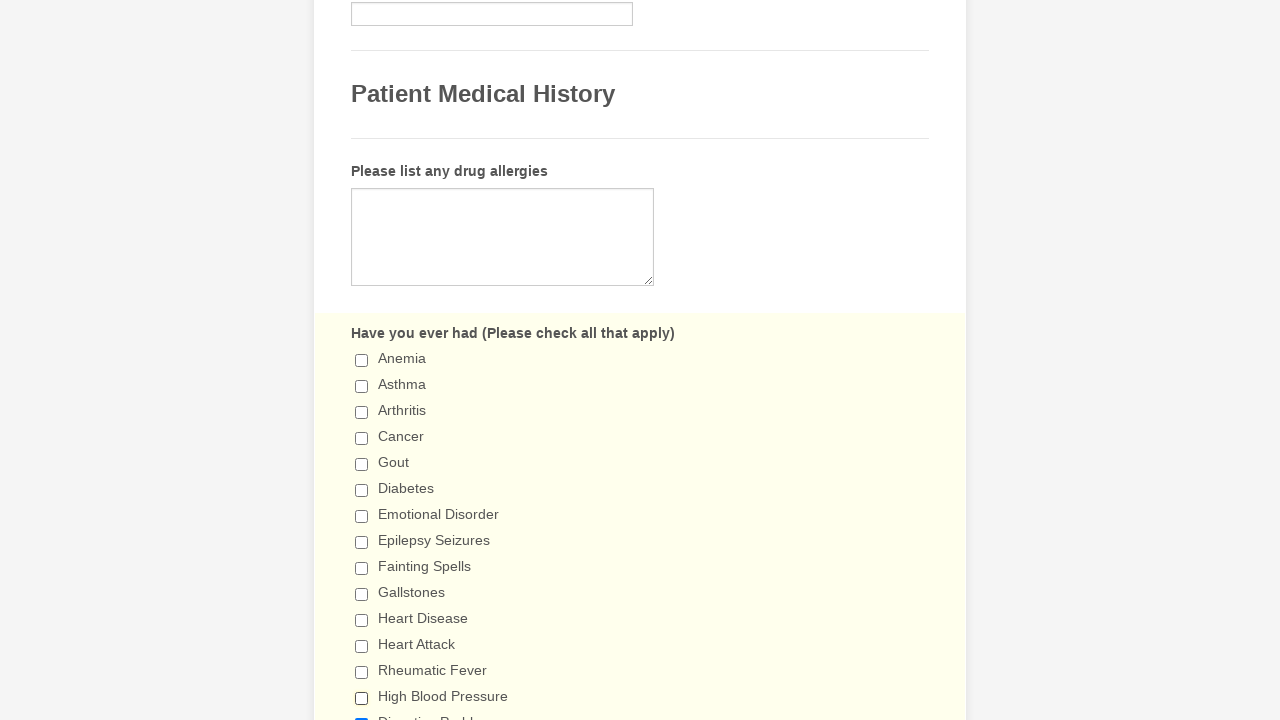

Deselected checkbox with value 'Digestive Problems' at (362, 714) on span.form-checkbox-item>input >> nth=14
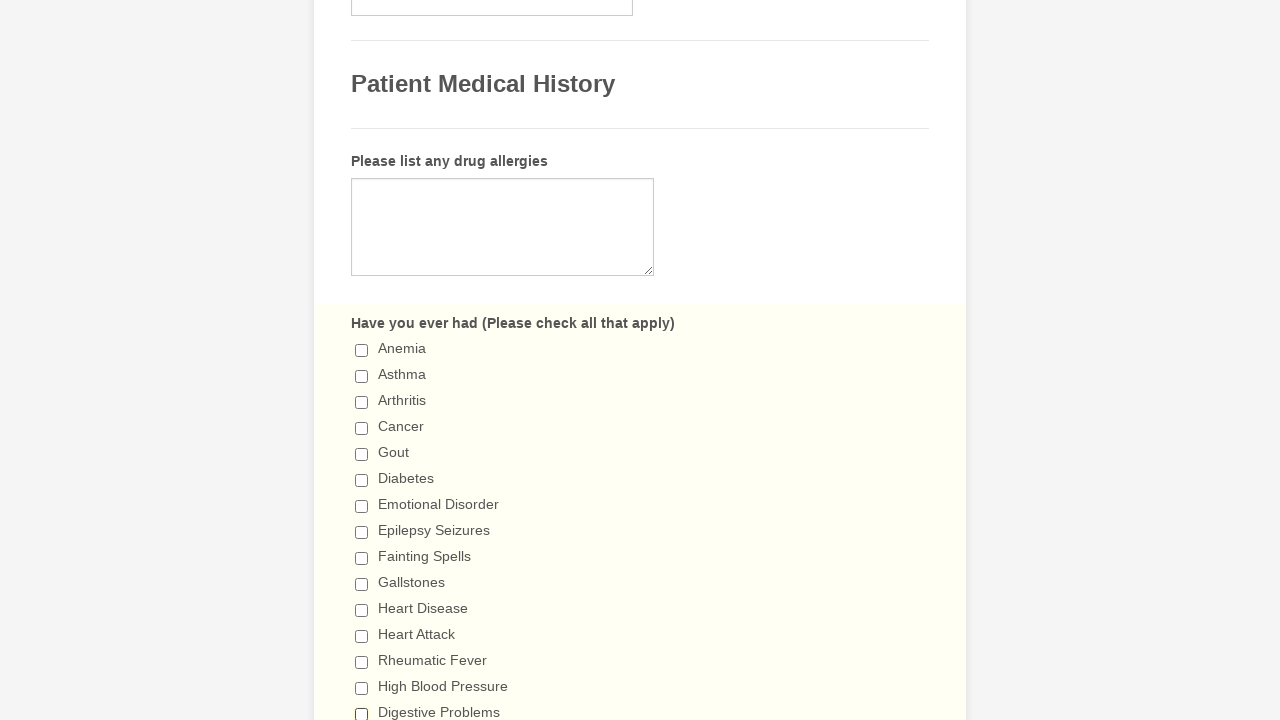

Deselected checkbox with value 'Ulcerative Colitis' at (362, 360) on span.form-checkbox-item>input >> nth=15
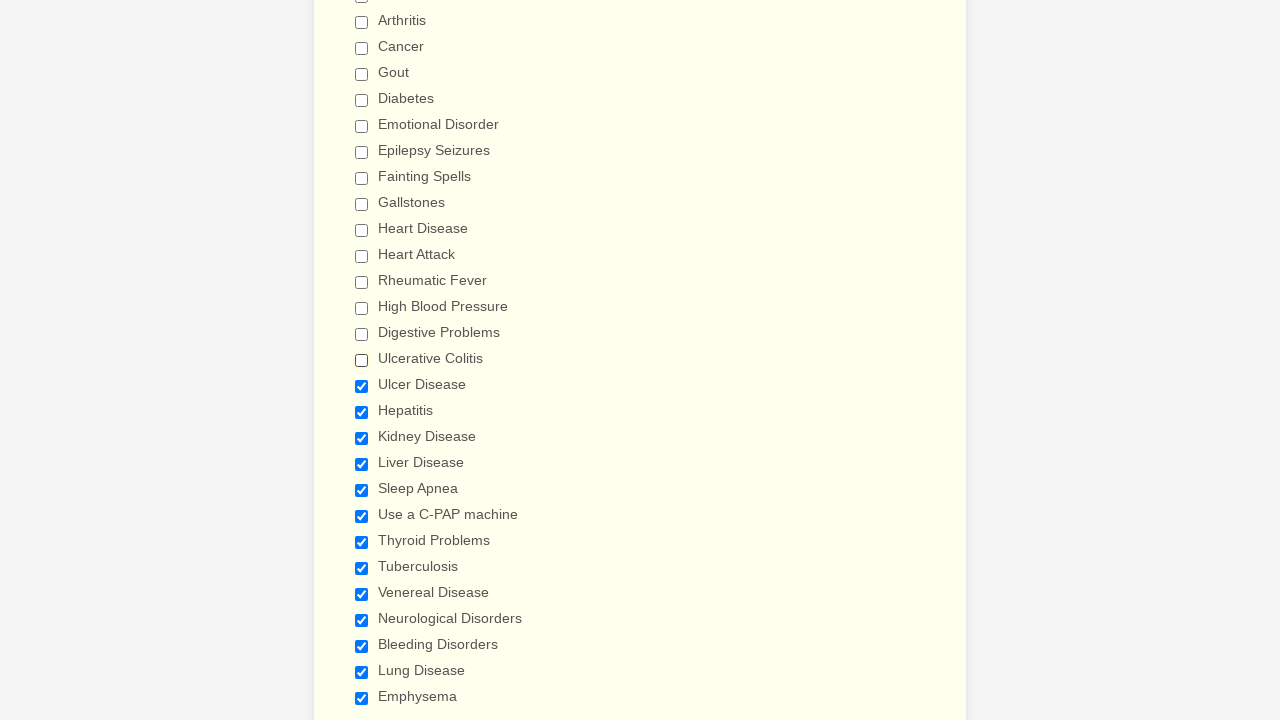

Deselected checkbox with value 'Ulcer Disease' at (362, 386) on span.form-checkbox-item>input >> nth=16
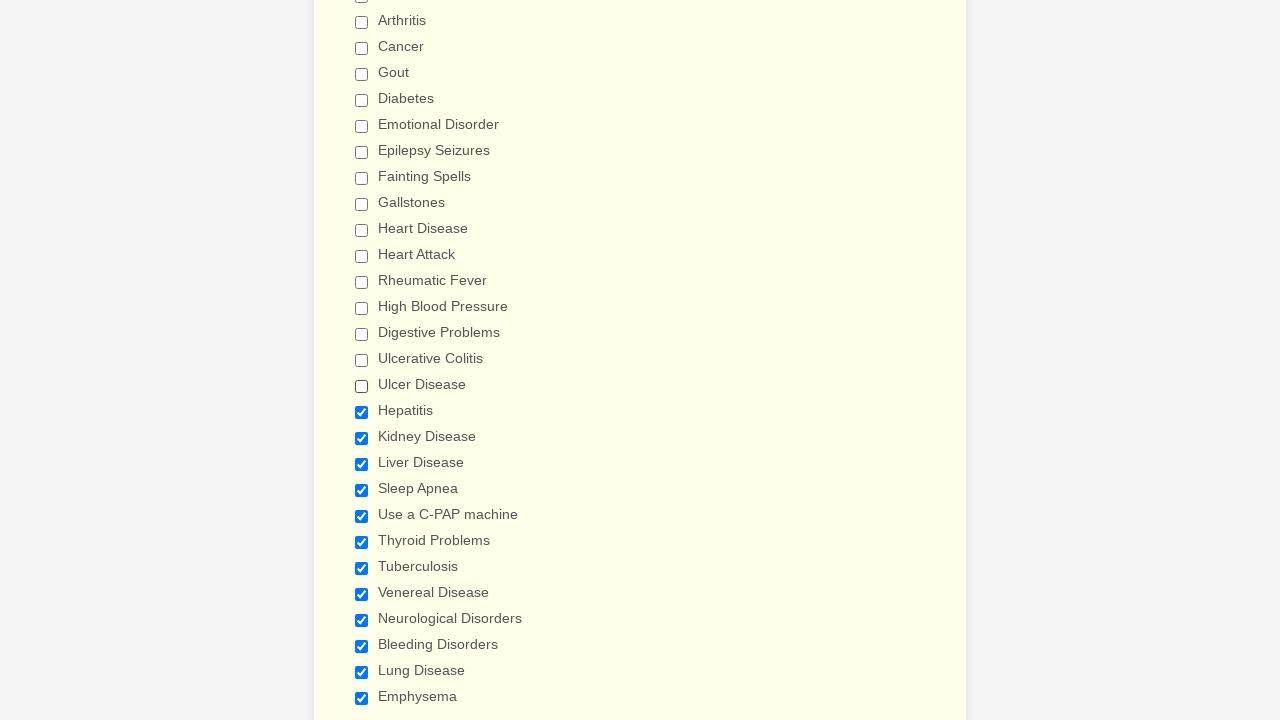

Deselected checkbox with value 'Hepatitis' at (362, 412) on span.form-checkbox-item>input >> nth=17
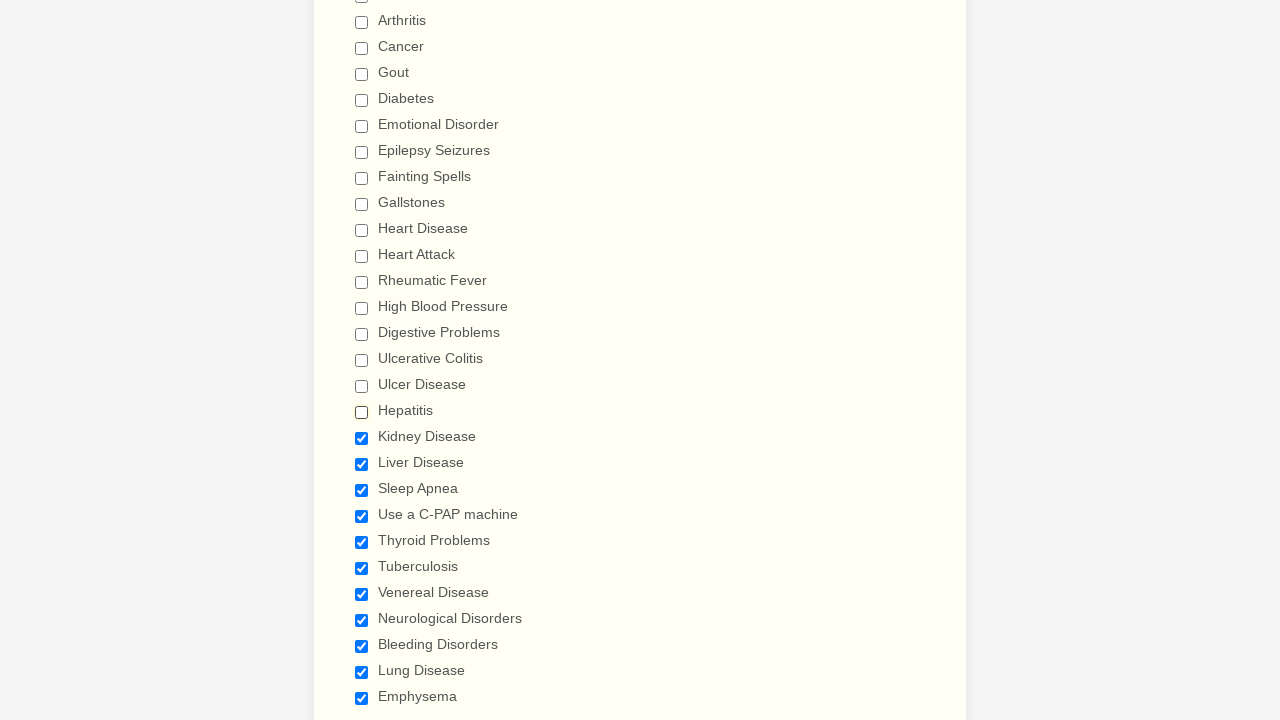

Deselected checkbox with value 'Kidney Disease' at (362, 438) on span.form-checkbox-item>input >> nth=18
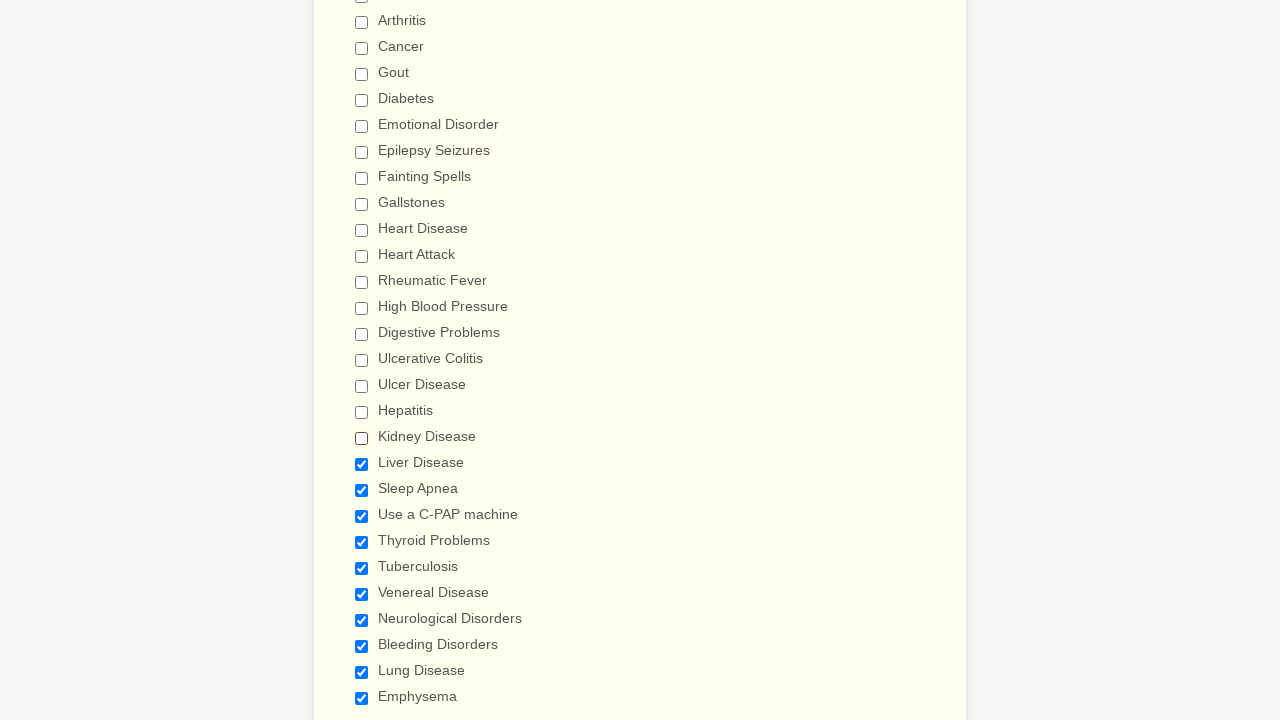

Deselected checkbox with value 'Liver Disease' at (362, 464) on span.form-checkbox-item>input >> nth=19
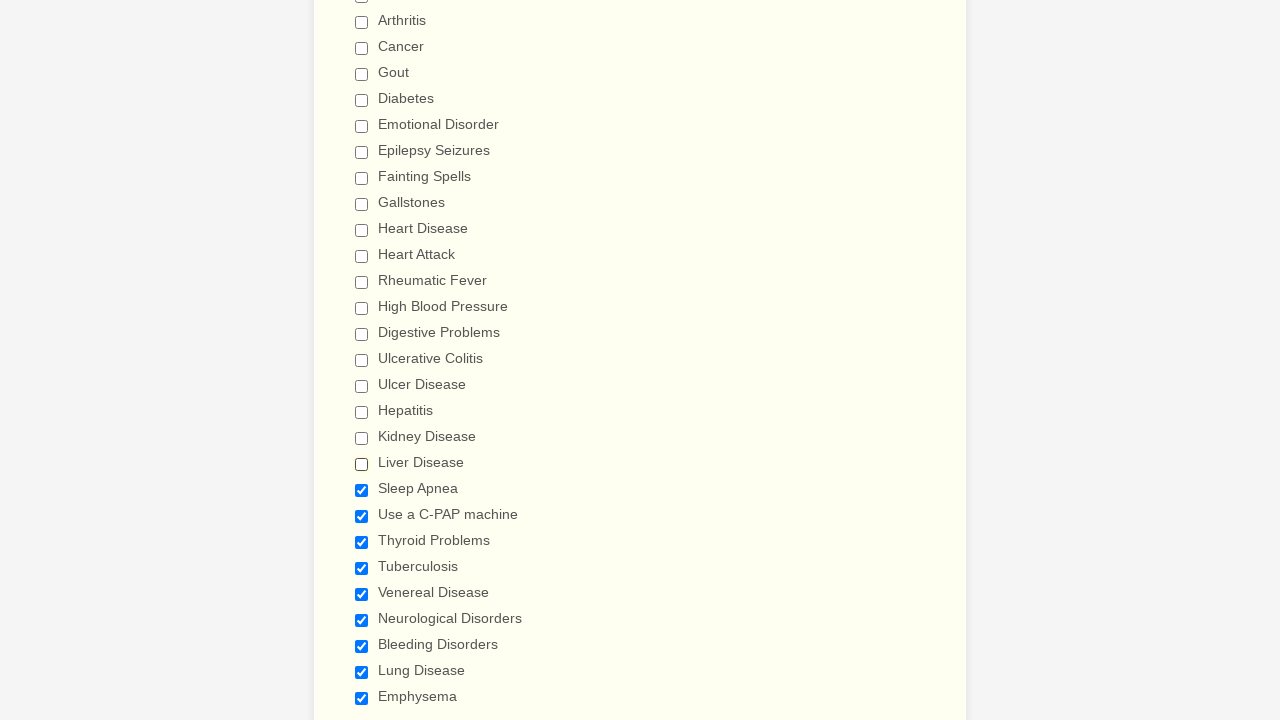

Deselected checkbox with value 'Sleep Apnea' at (362, 490) on span.form-checkbox-item>input >> nth=20
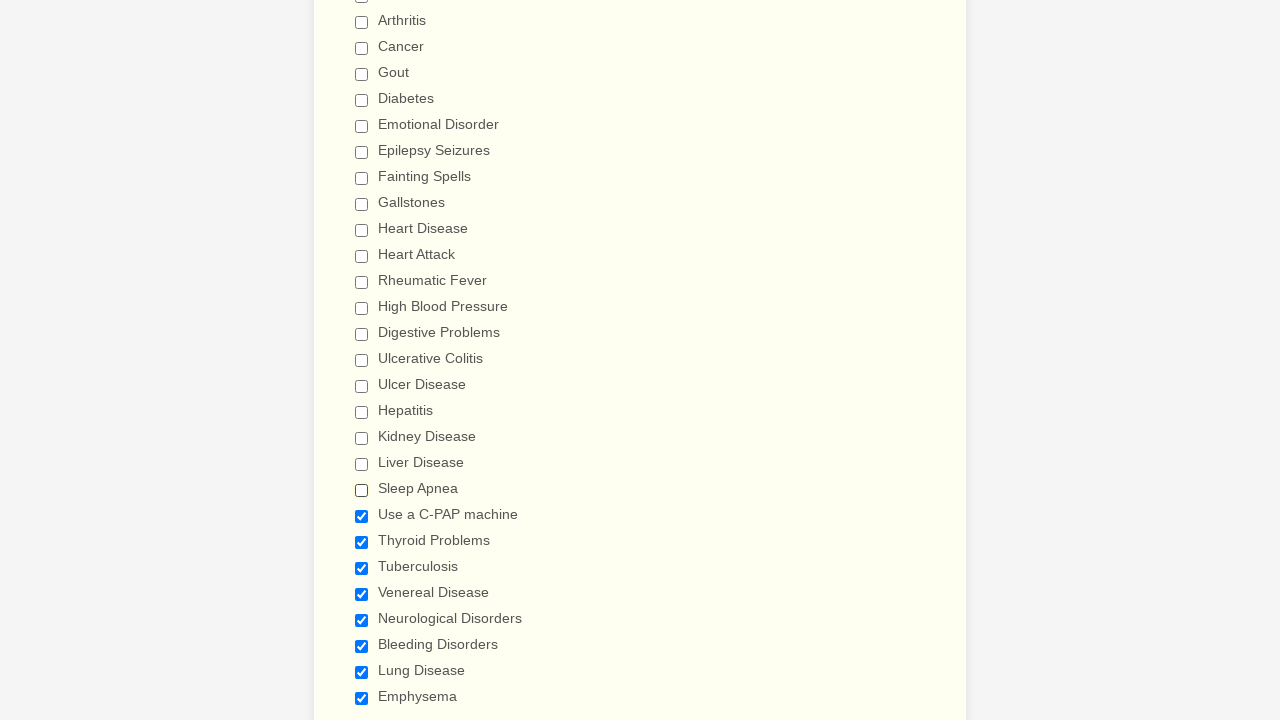

Deselected checkbox with value 'Use a C-PAP machine' at (362, 516) on span.form-checkbox-item>input >> nth=21
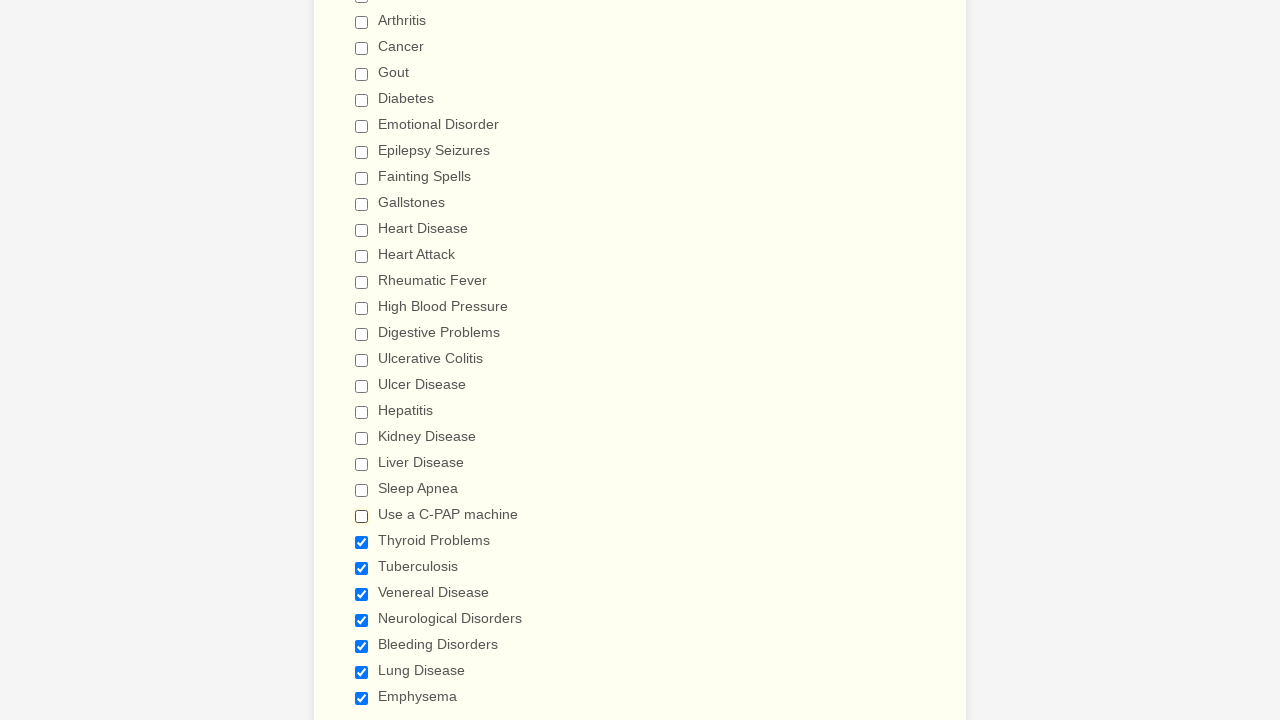

Deselected checkbox with value 'Thyroid Problems' at (362, 542) on span.form-checkbox-item>input >> nth=22
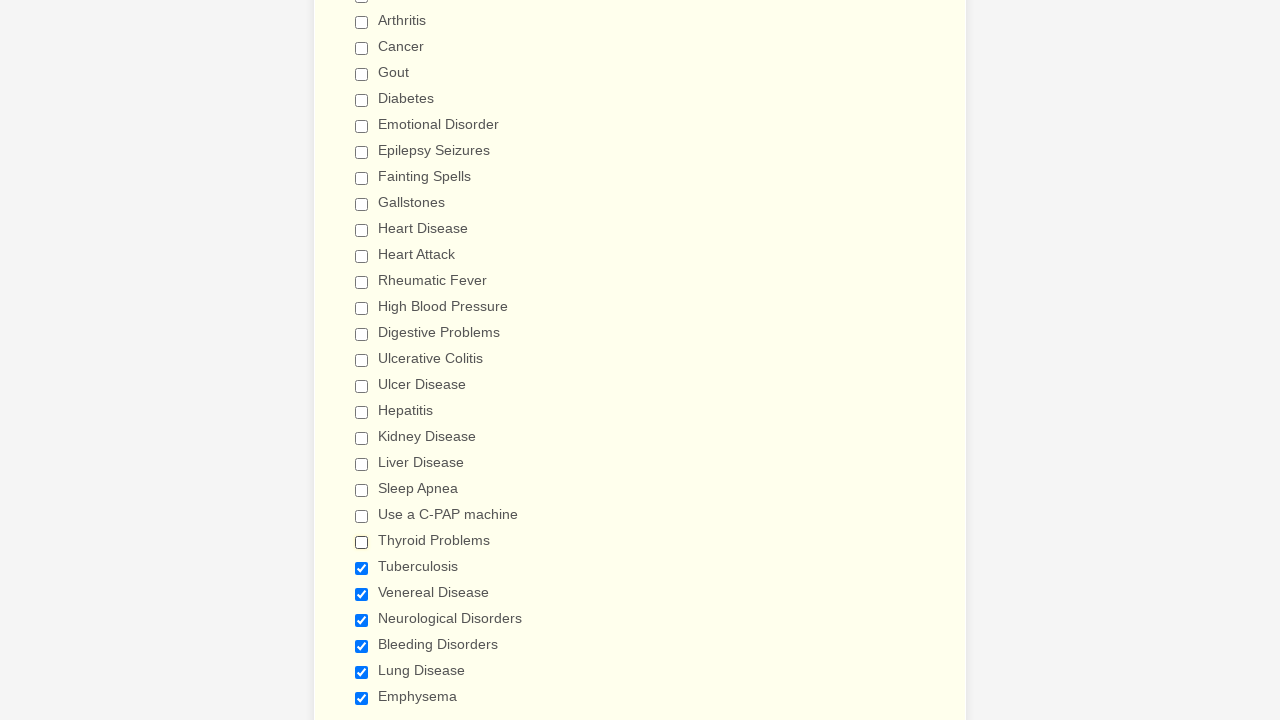

Deselected checkbox with value 'Tuberculosis' at (362, 568) on span.form-checkbox-item>input >> nth=23
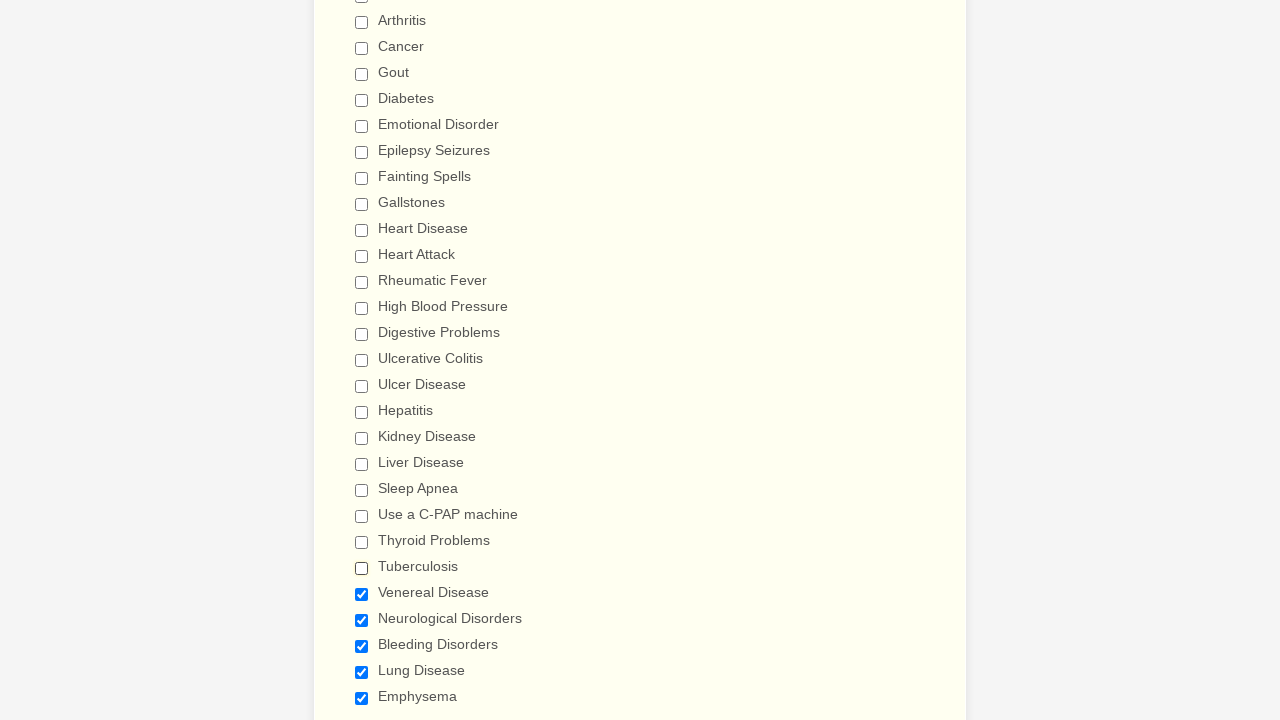

Deselected checkbox with value 'Venereal Disease' at (362, 594) on span.form-checkbox-item>input >> nth=24
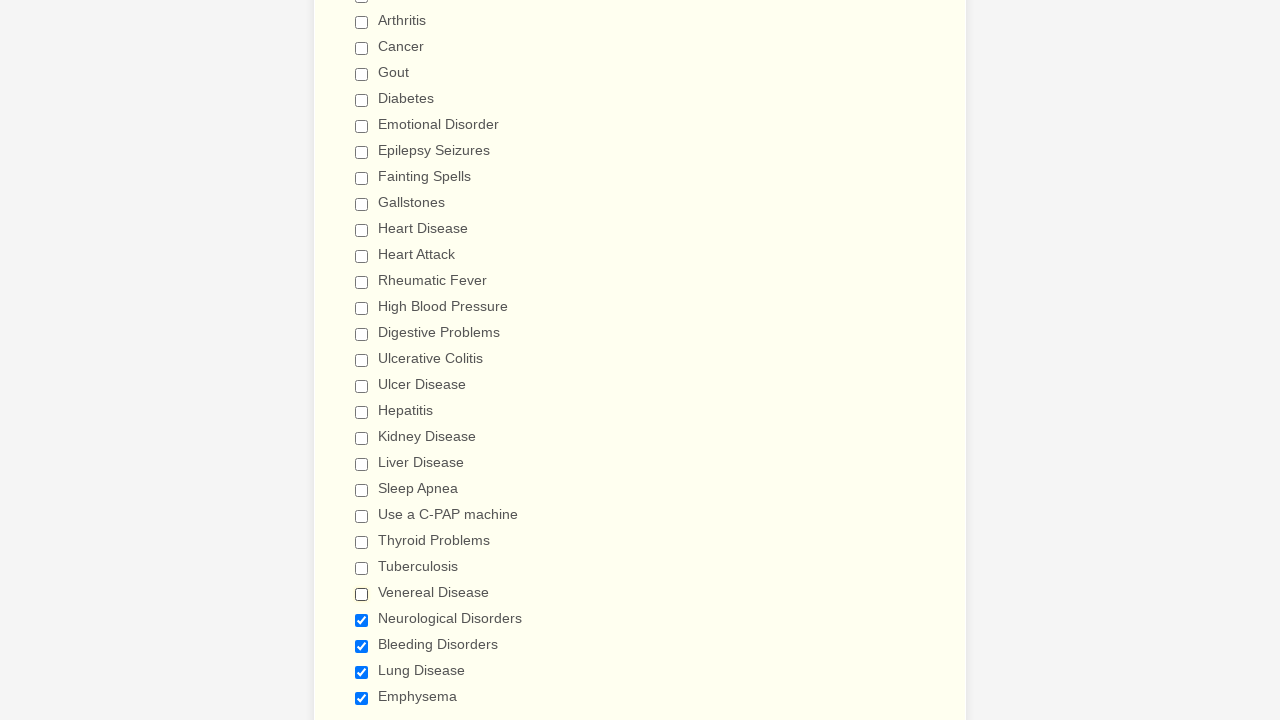

Deselected checkbox with value 'Neurological Disorders' at (362, 620) on span.form-checkbox-item>input >> nth=25
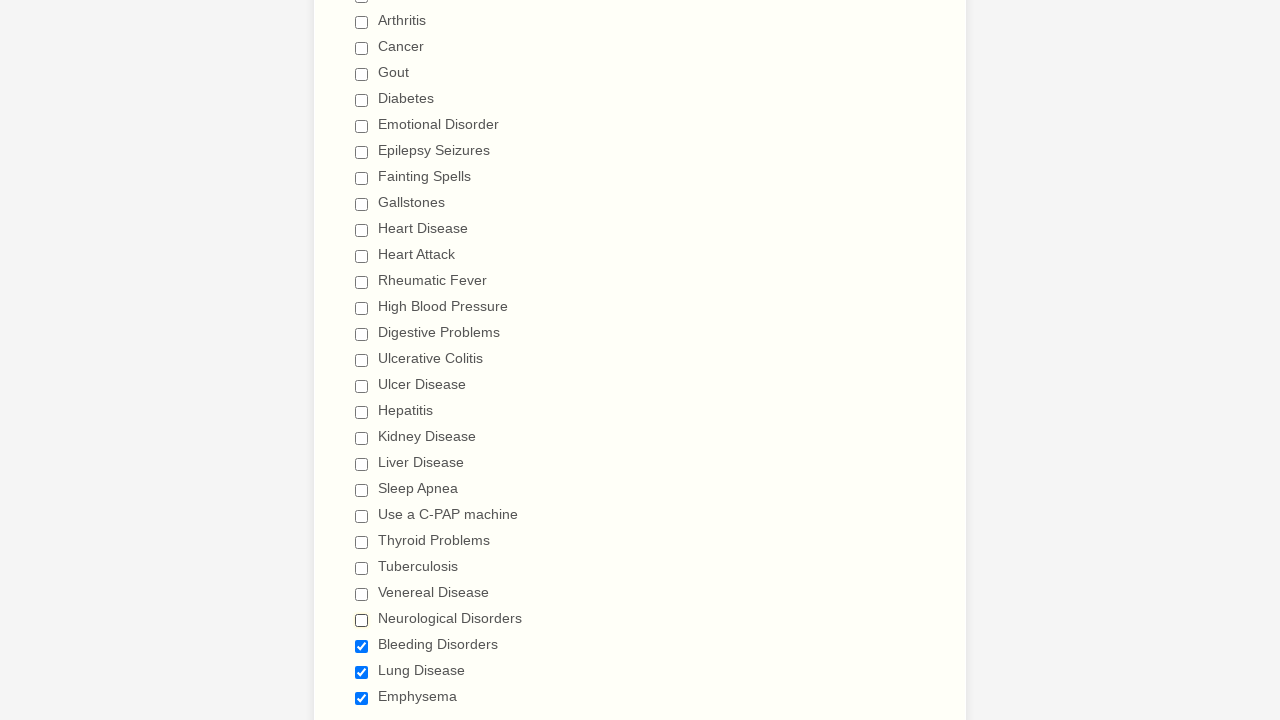

Deselected checkbox with value 'Bleeding Disorders' at (362, 646) on span.form-checkbox-item>input >> nth=26
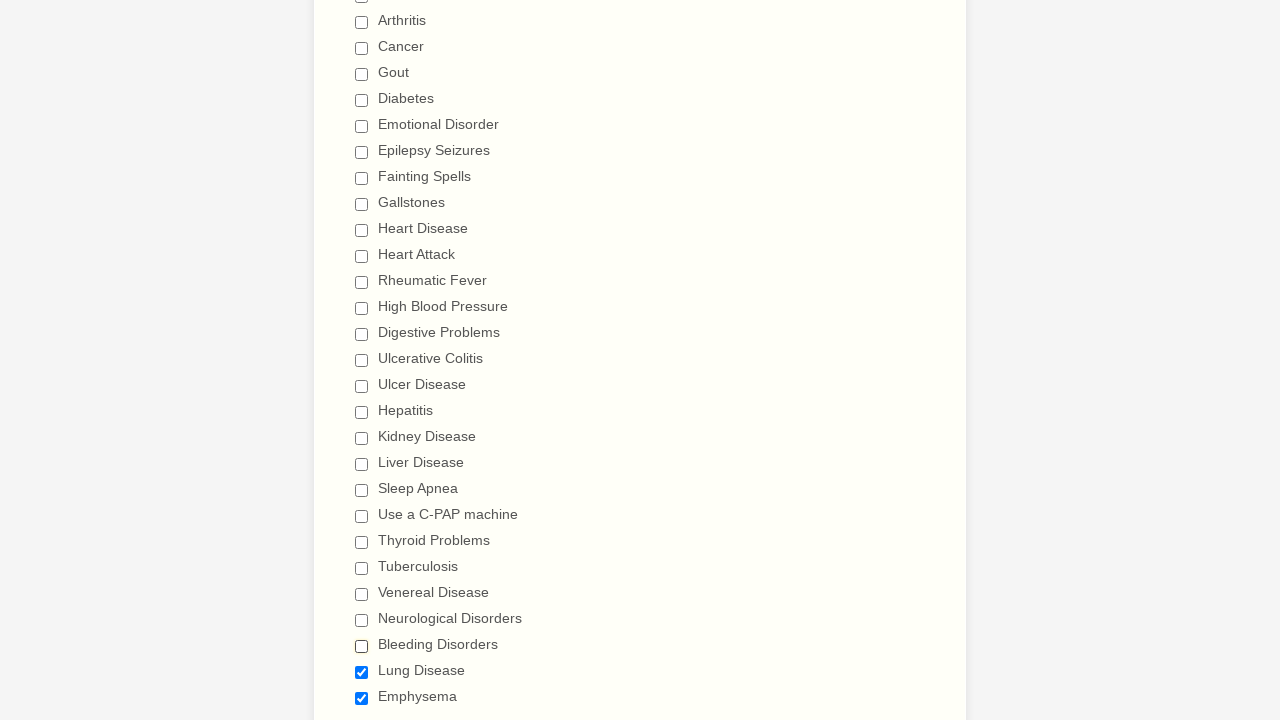

Deselected checkbox with value 'Lung Disease' at (362, 672) on span.form-checkbox-item>input >> nth=27
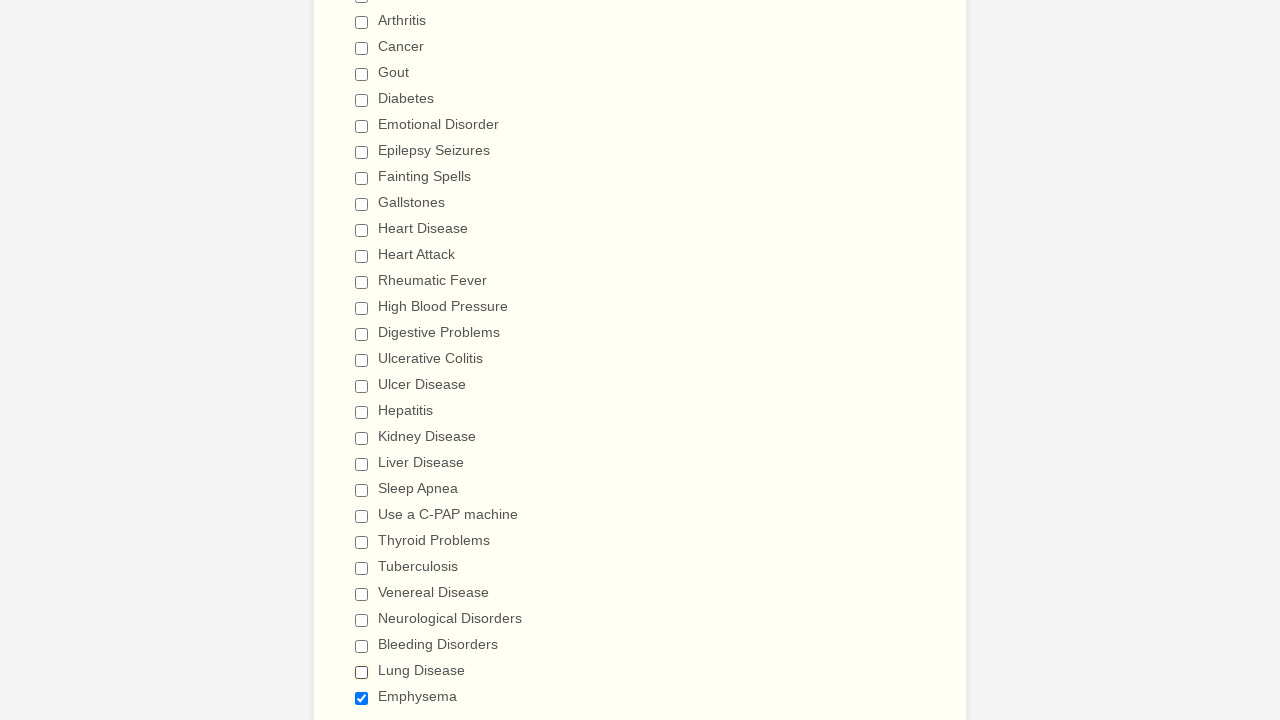

Deselected checkbox with value 'Emphysema' at (362, 698) on span.form-checkbox-item>input >> nth=28
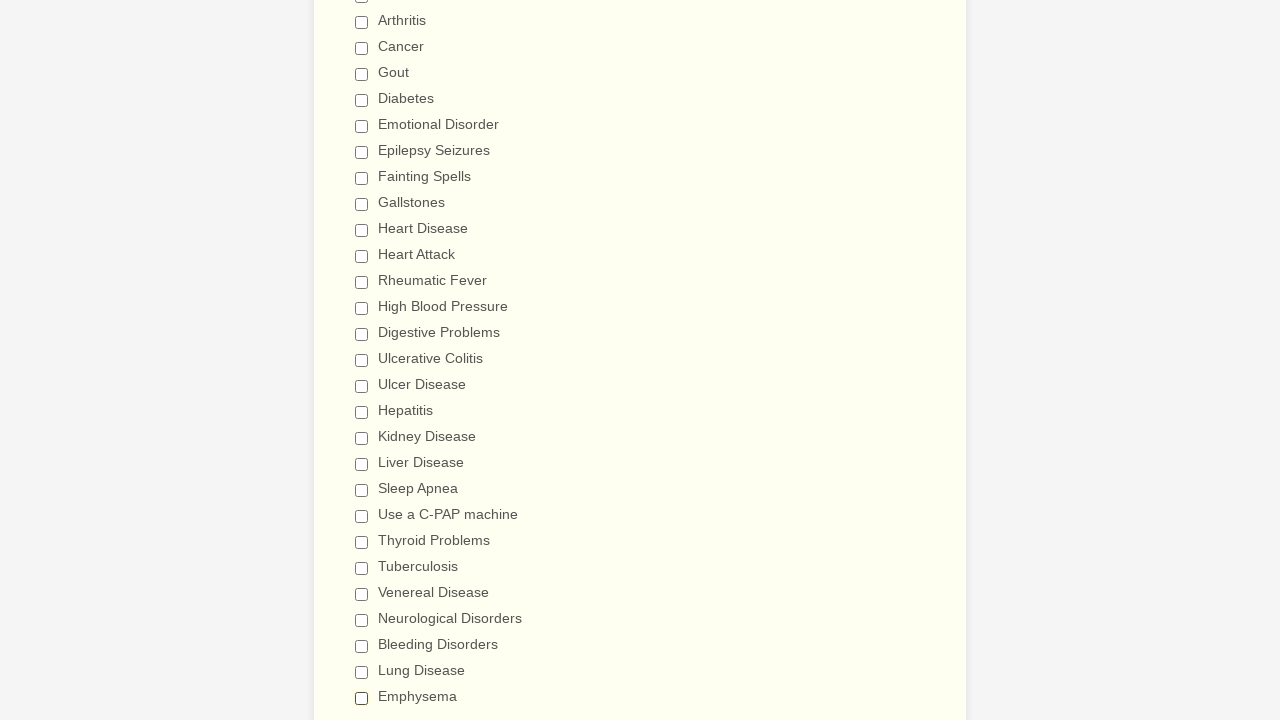

Selected 'Venereal Disease' checkbox at (362, 594) on input[value='Venereal Disease']
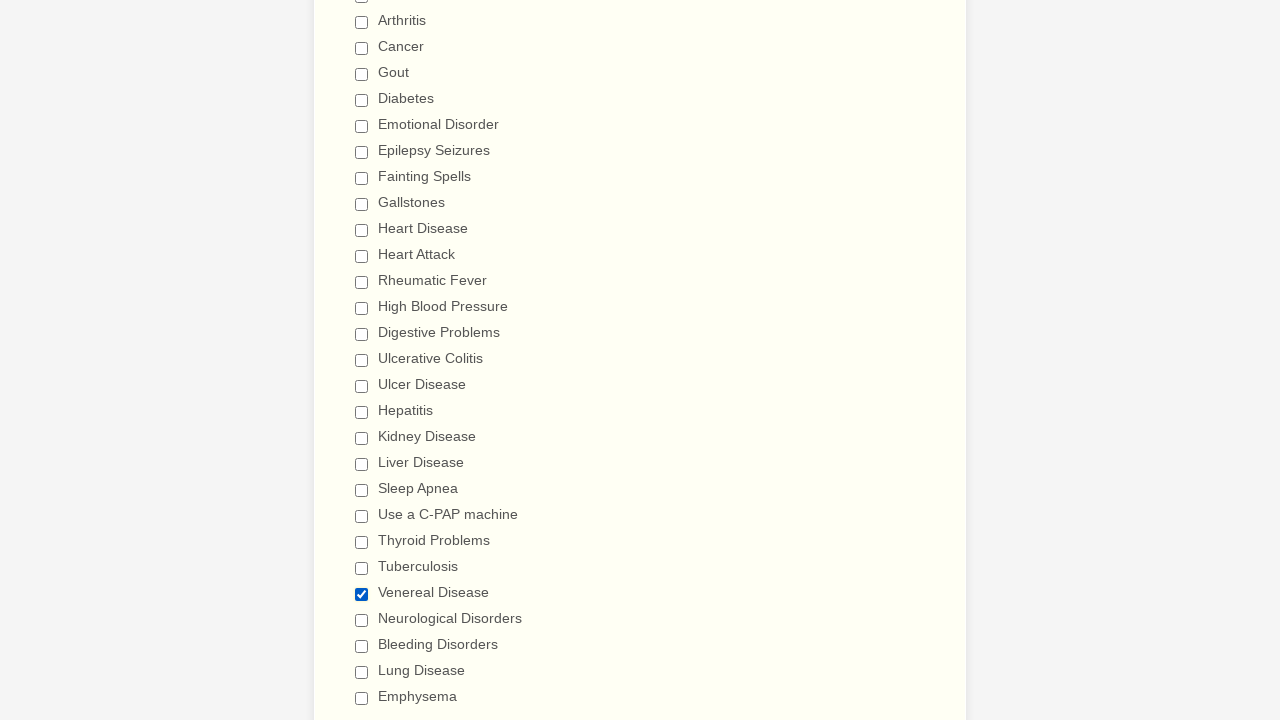

Selected 'High Blood Pressure' checkbox at (362, 308) on input[value='High Blood Pressure']
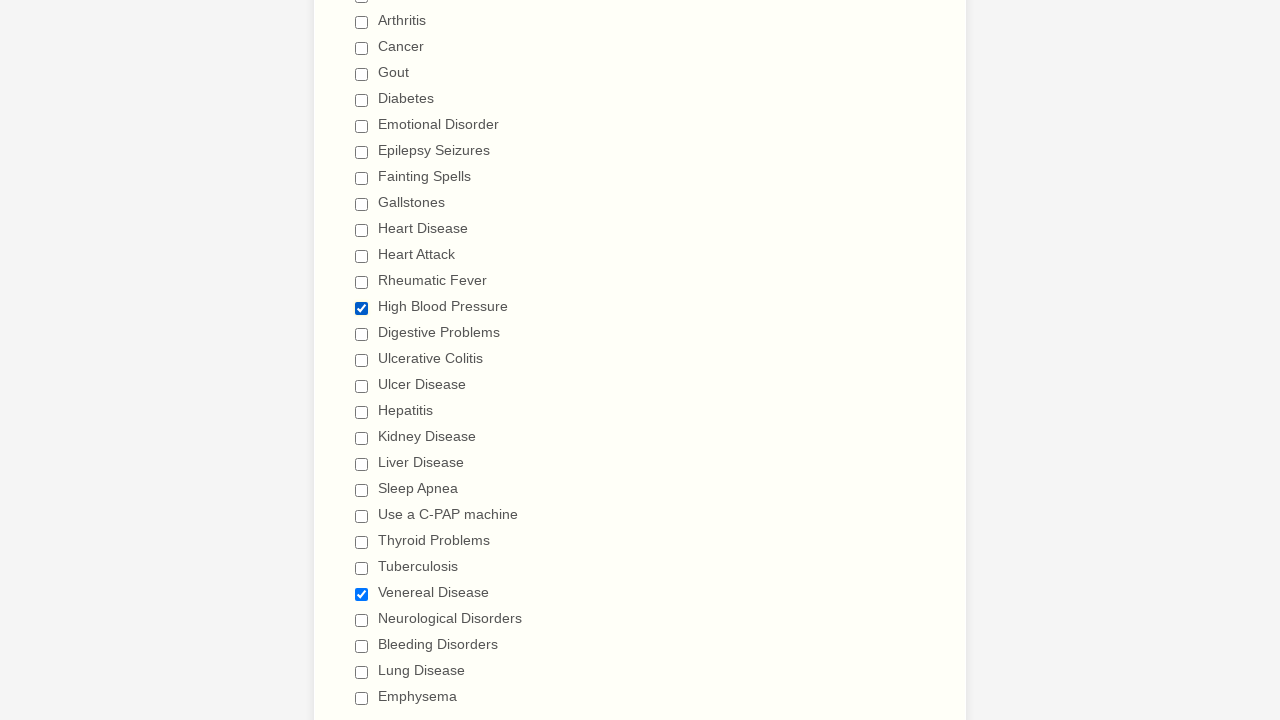

Re-located all medical condition checkboxes
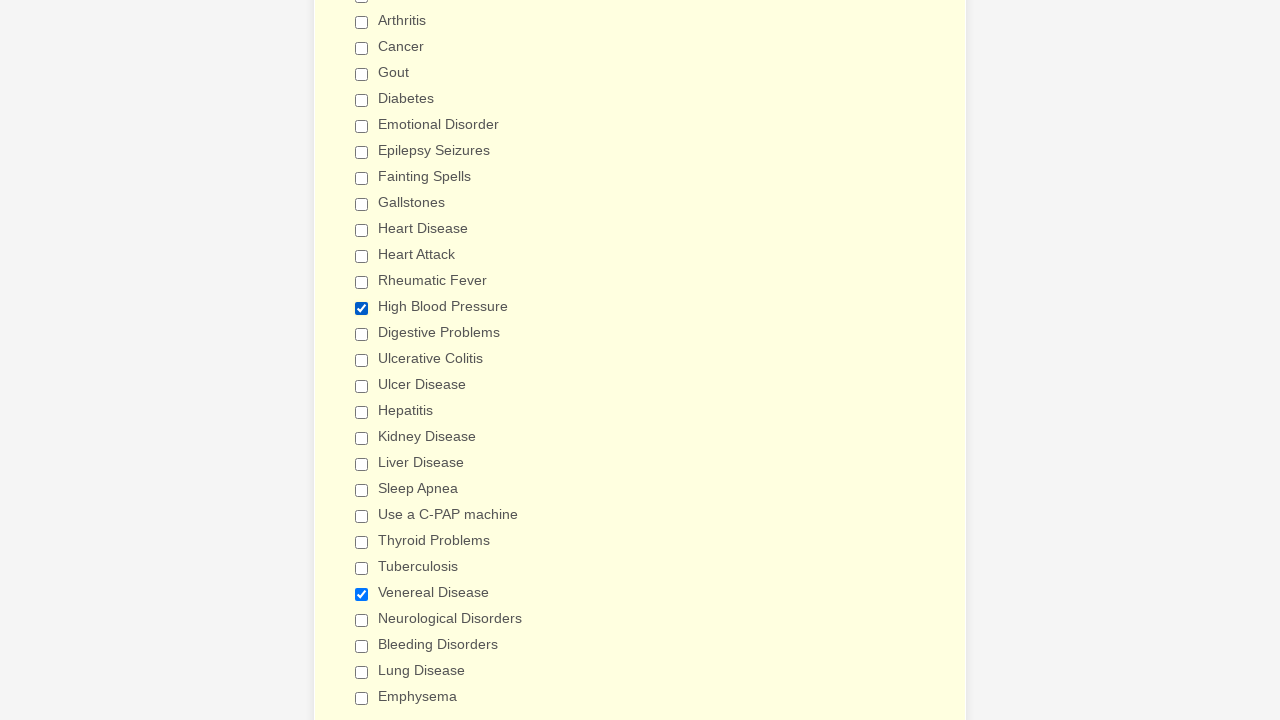

Selected 'Heart Attack' checkbox at (362, 256) on span.form-checkbox-item>input >> nth=11
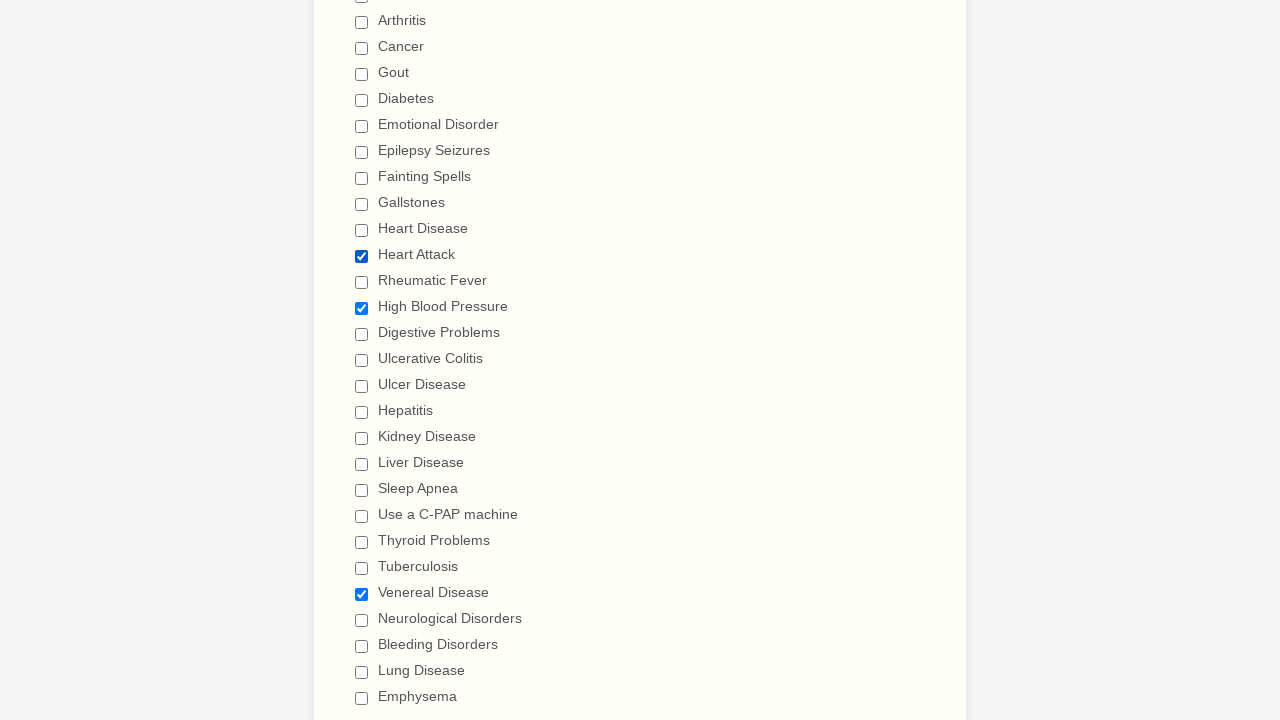

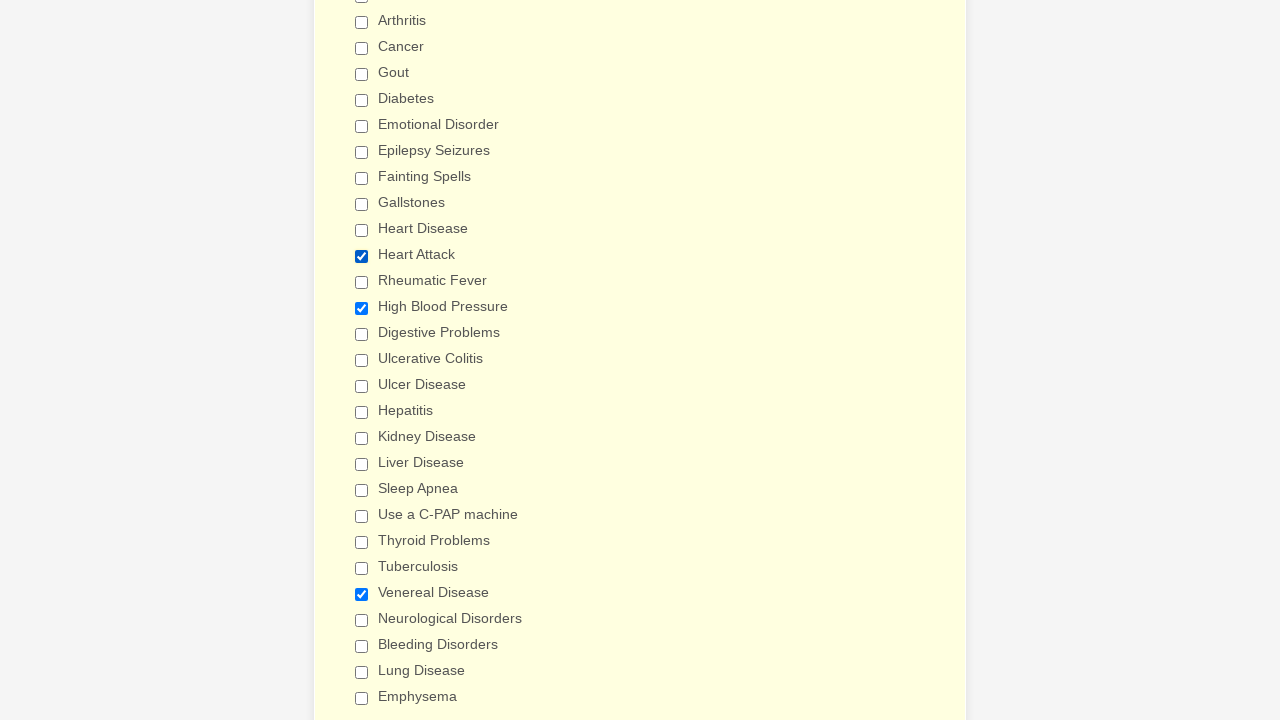